Tests one-way flight booking by selecting departure/arrival cities, travel date, passengers, currency and searching for flights

Starting URL: https://rahulshettyacademy.com/dropdownsPractise/

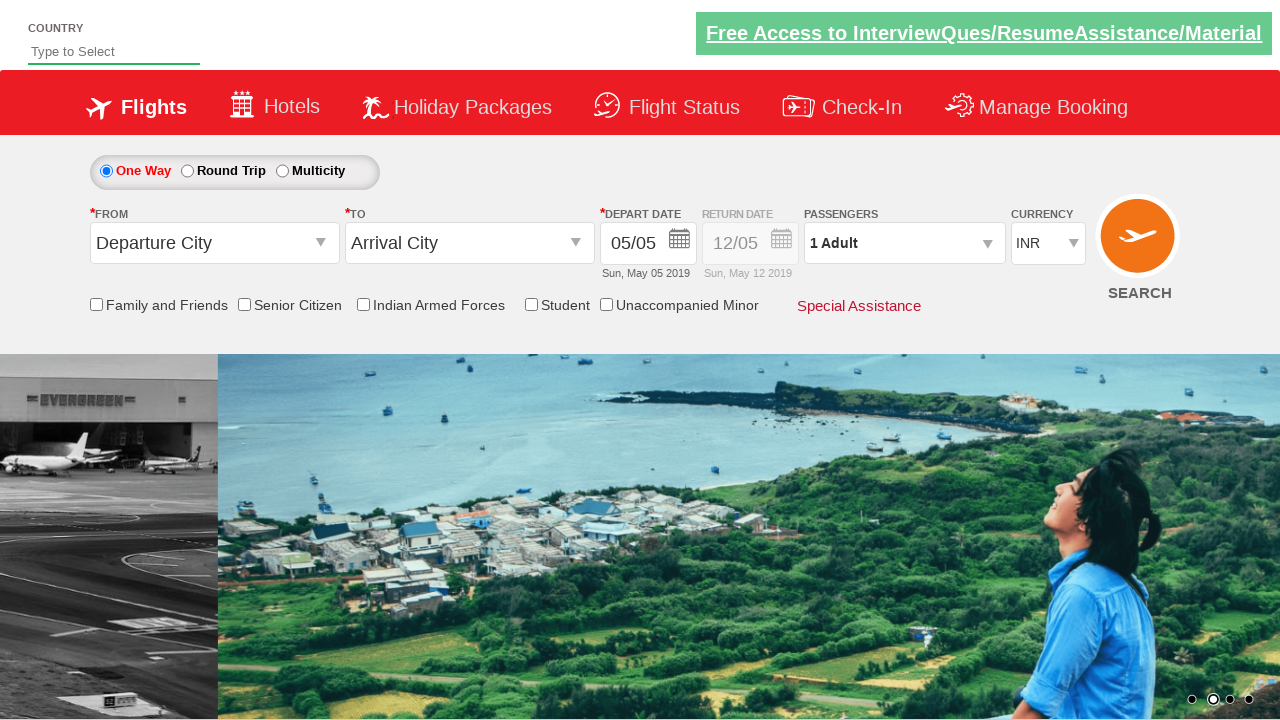

Clicked departure city field to open dropdown at (214, 243) on #ctl00_mainContent_ddl_originStation1_CTXT
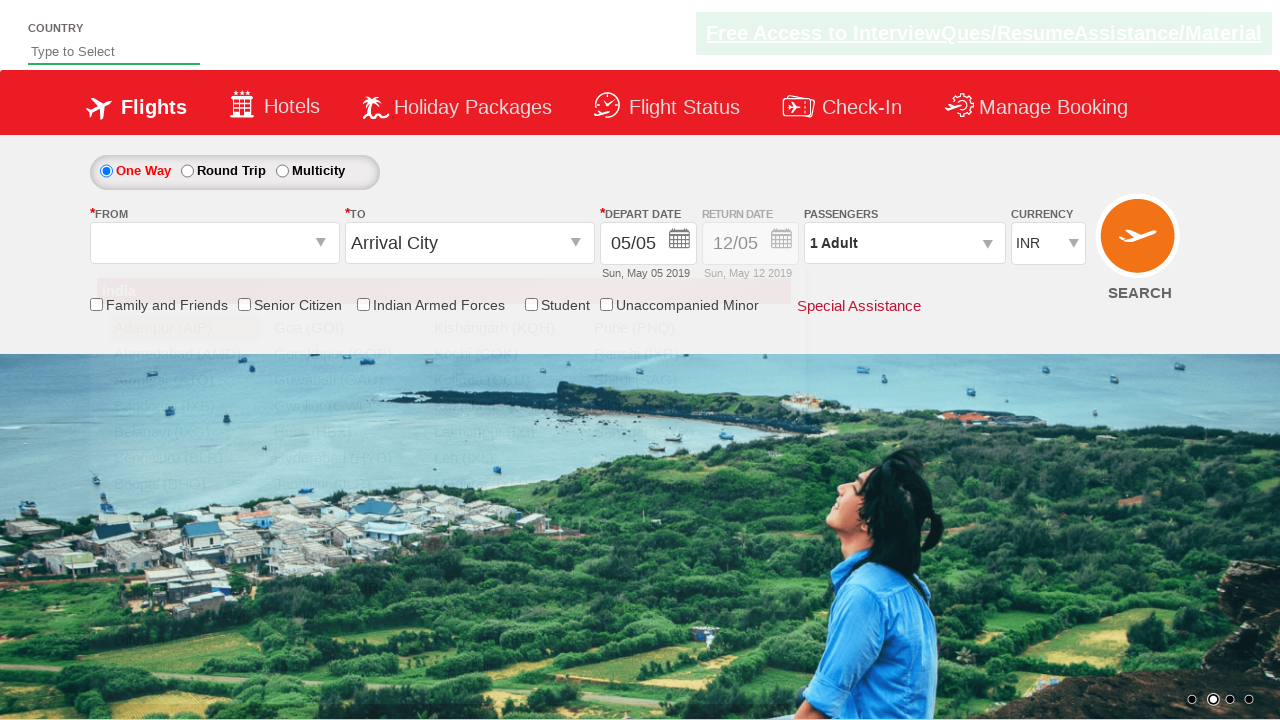

Retrieved list of available departure cities
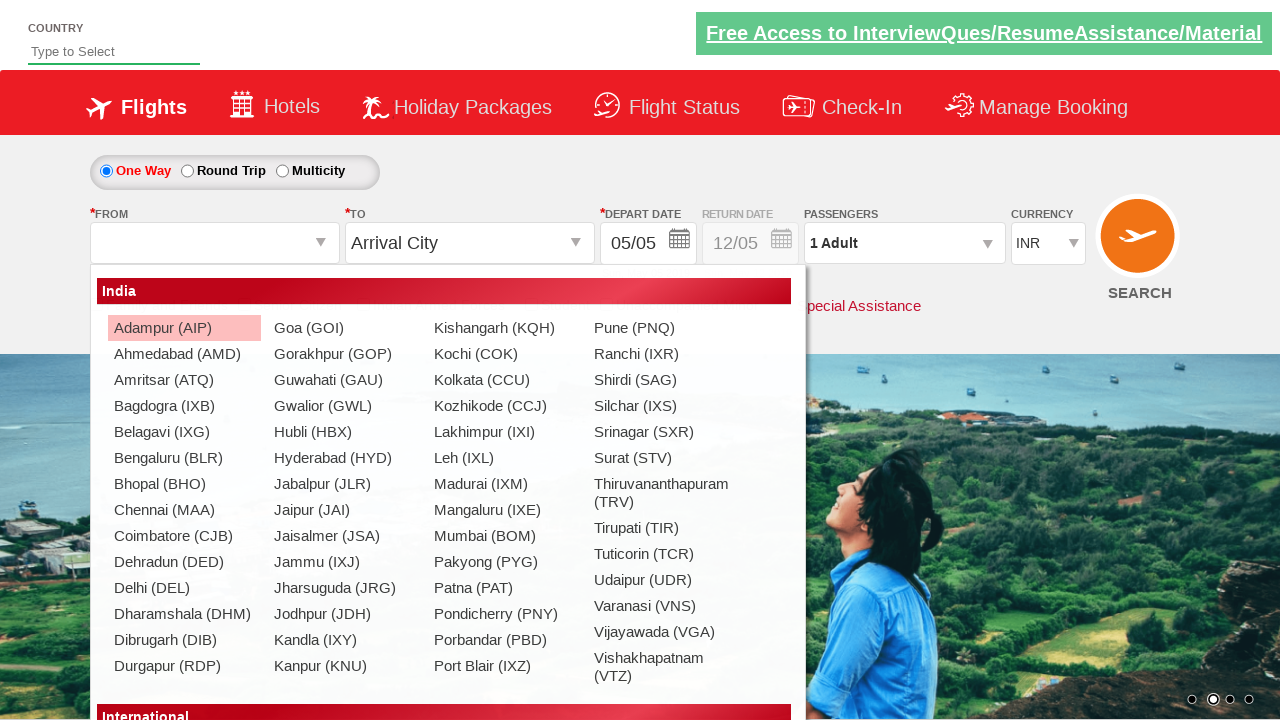

Selected Amritsar (ATQ) as departure city at (177, 380) on xpath=//div[@id='dropdownGroup1']/div/descendant::li >> nth=2
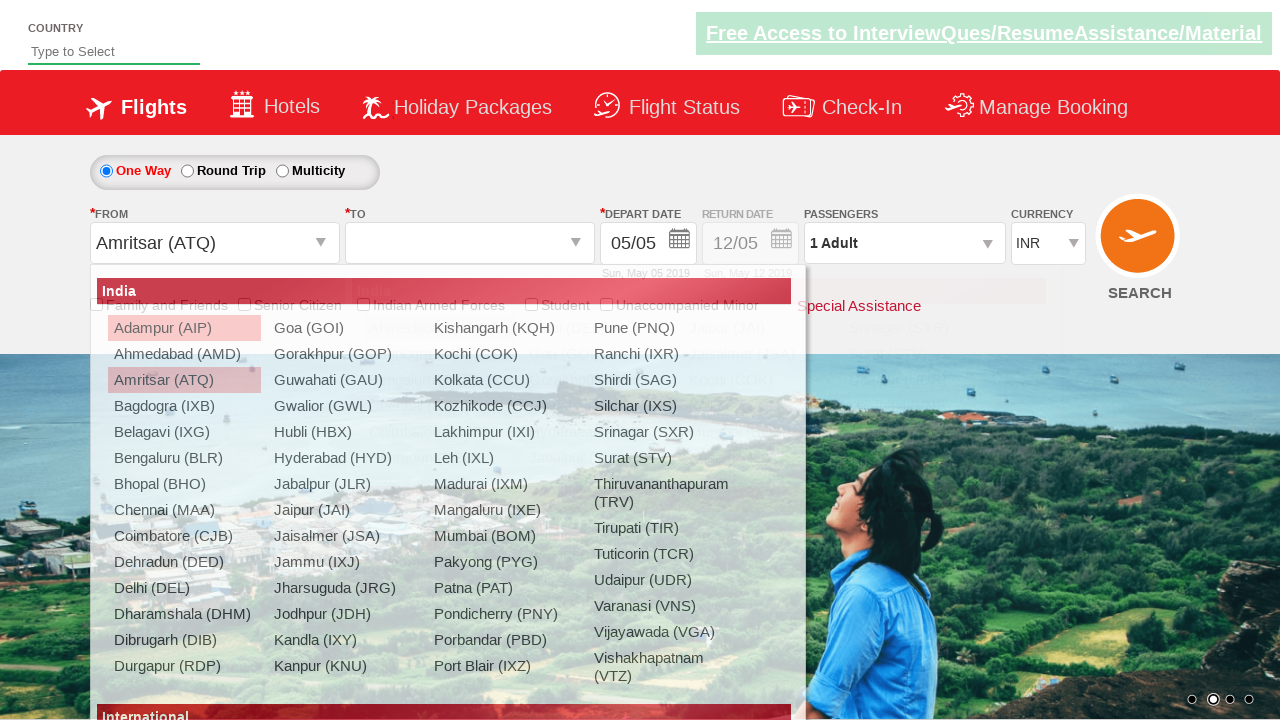

Retrieved list of available arrival cities
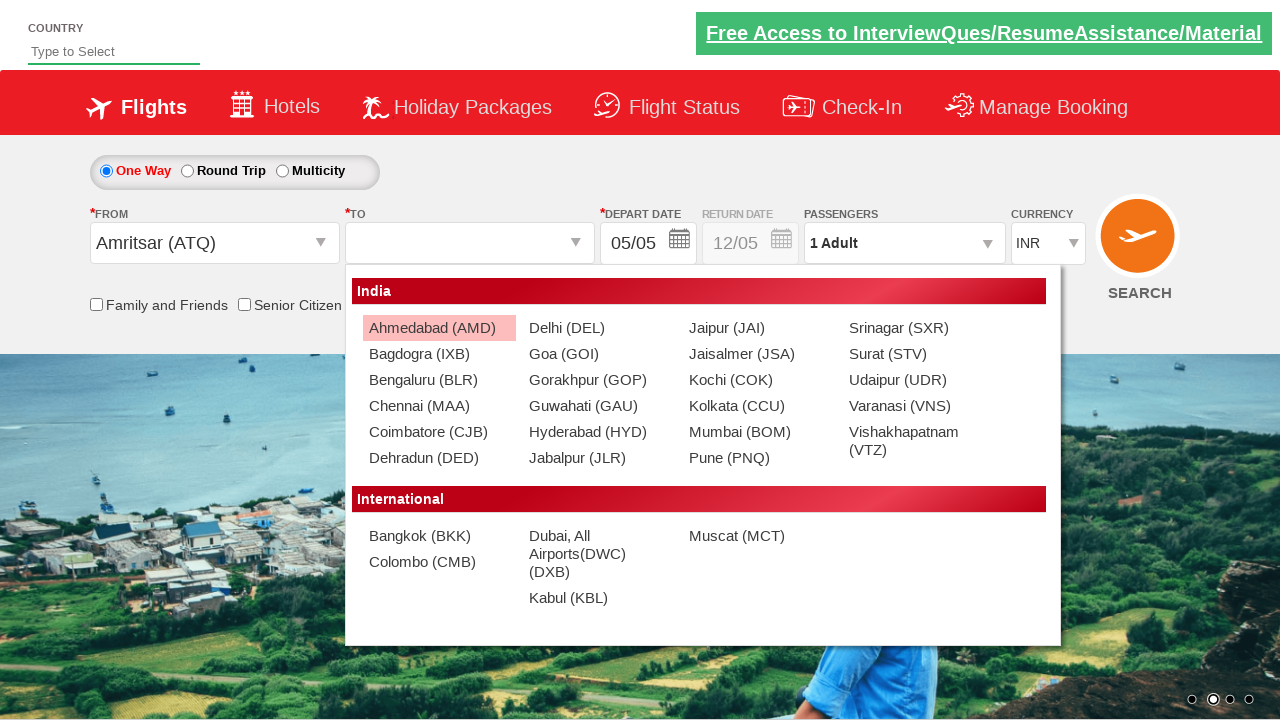

Selected Kabul (KBL) as arrival city at (599, 598) on xpath=//*[@id='ctl00_mainContent_ddl_destinationStation1_CTNR']//descendant::a >
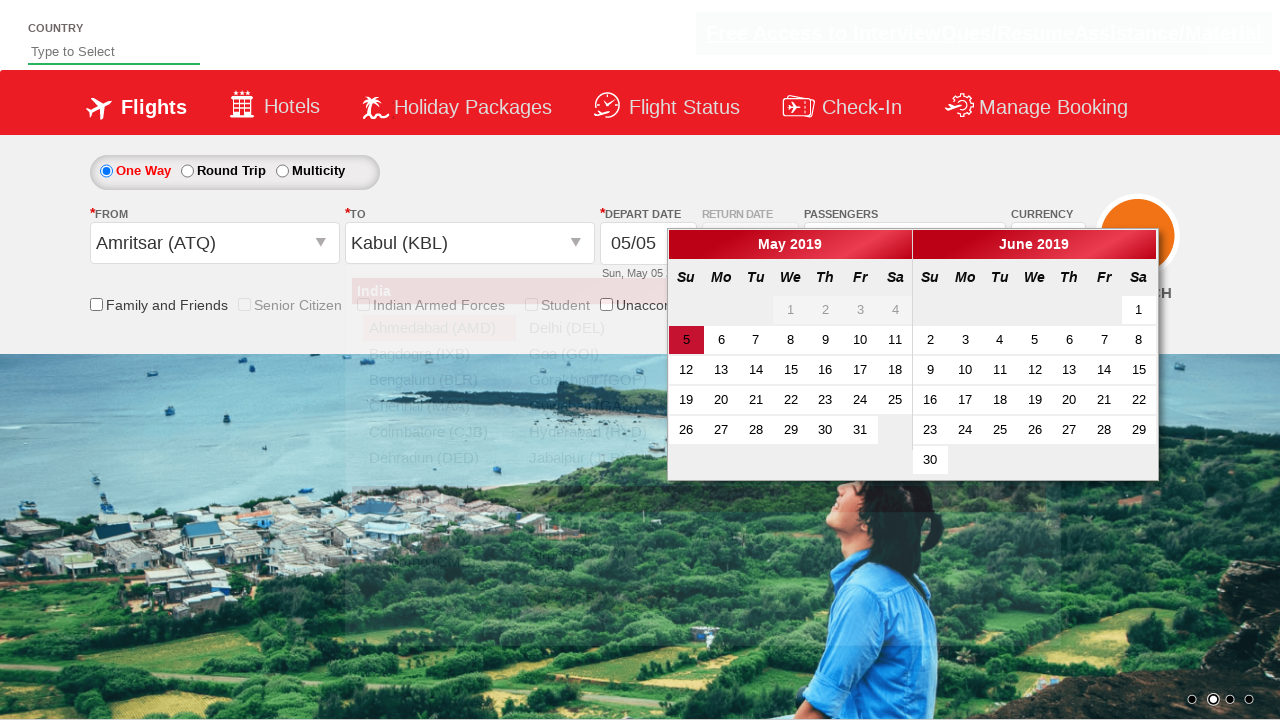

Clicked date picker to open calendar at (648, 244) on #ctl00_mainContent_view_date1
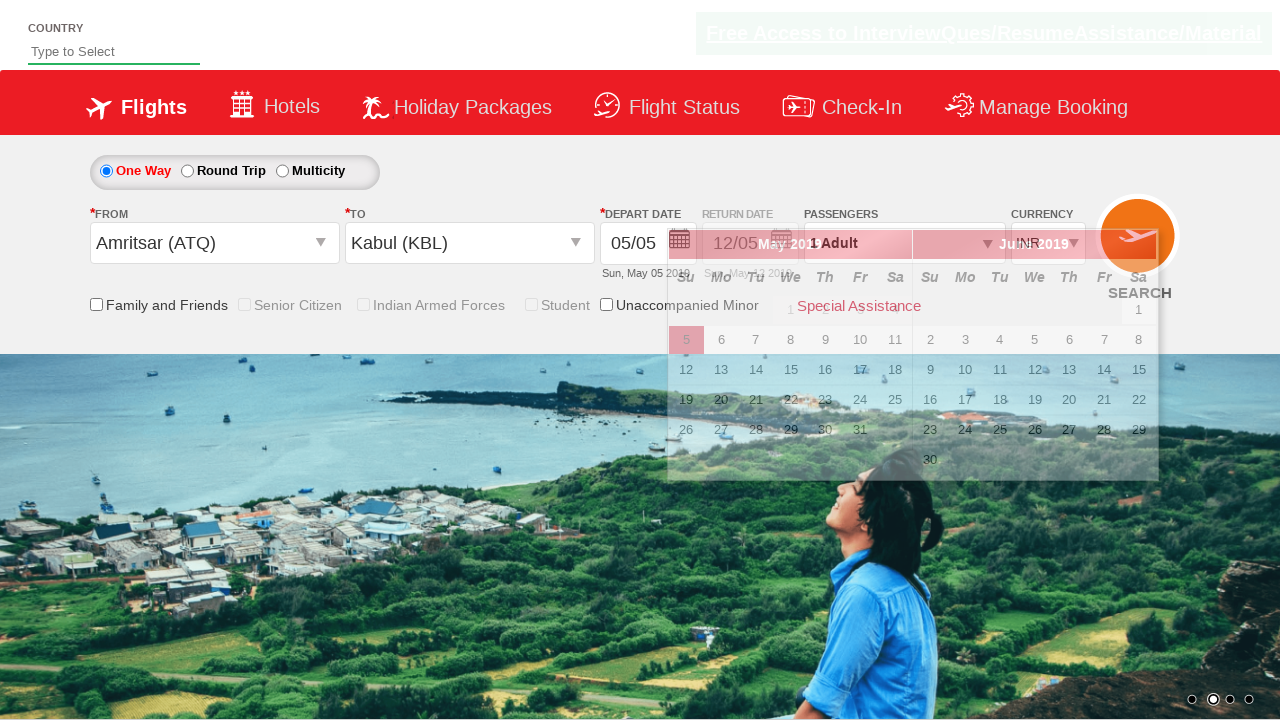

Clicked next month arrow to navigate calendar forward at (1141, 245) on xpath=//span[@class='ui-icon ui-icon-circle-triangle-e']
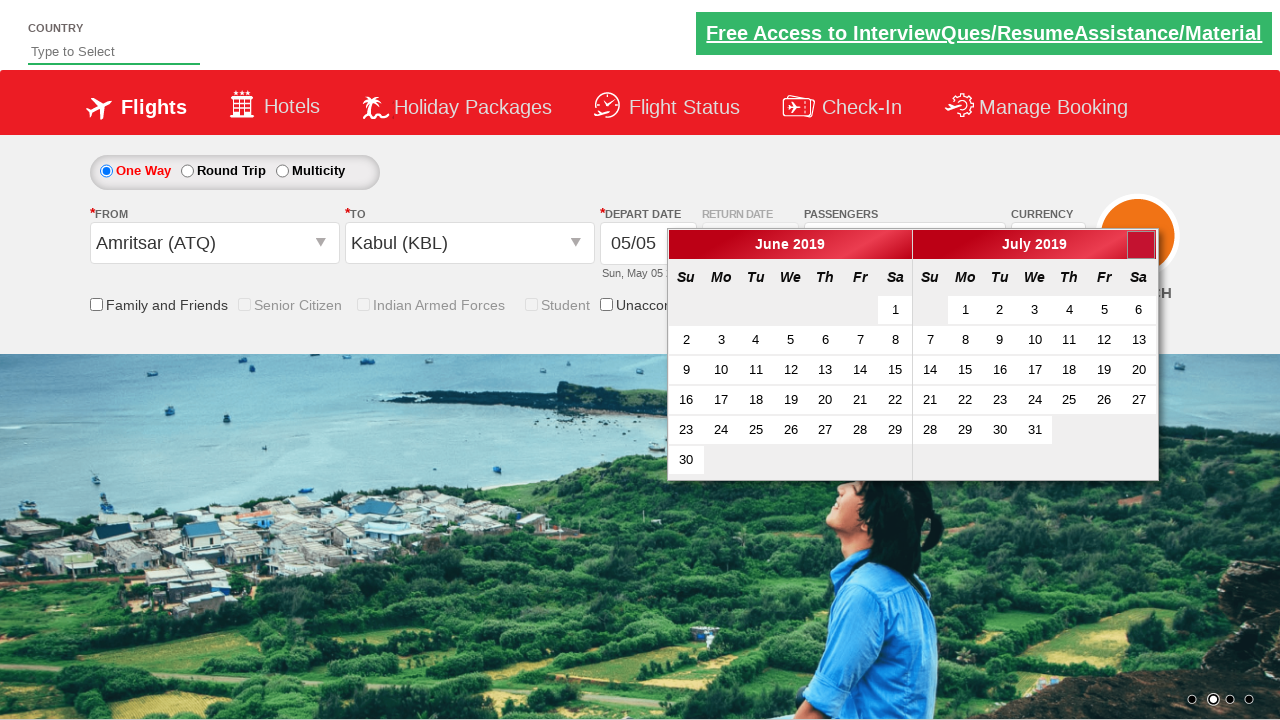

Clicked next month arrow to navigate calendar forward at (1141, 245) on xpath=//span[@class='ui-icon ui-icon-circle-triangle-e']
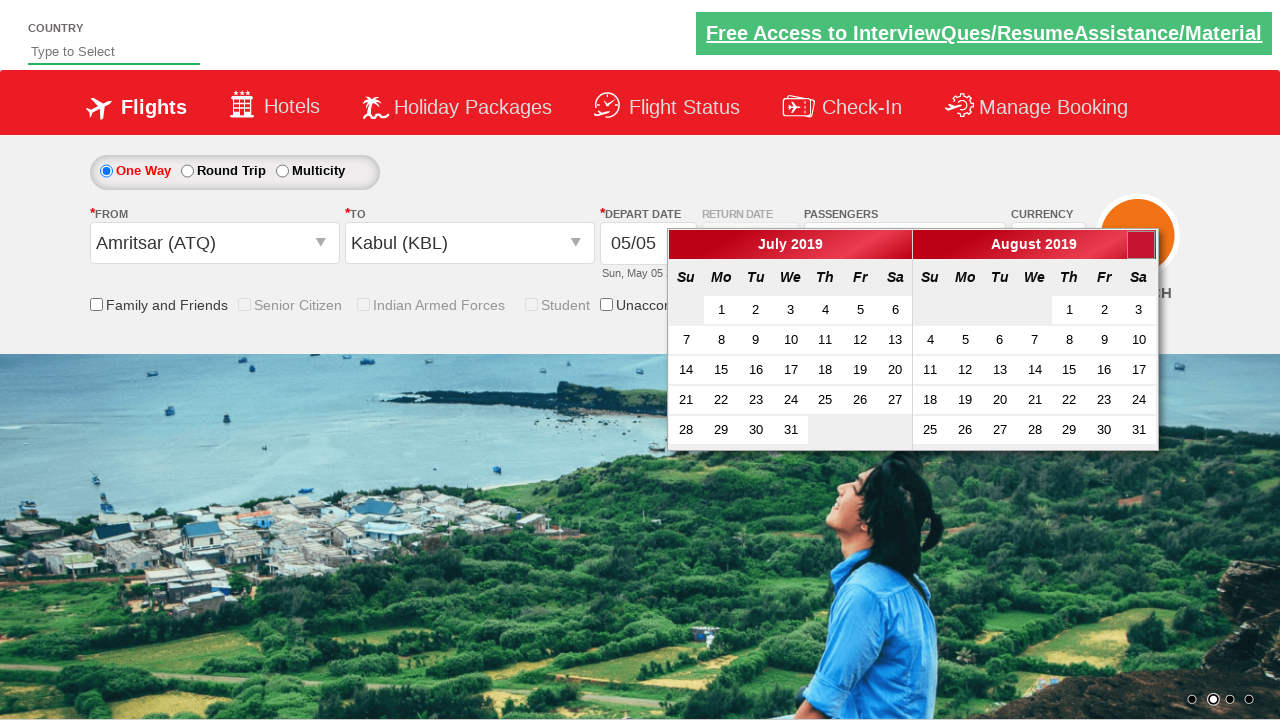

Clicked next month arrow to navigate calendar forward at (1141, 245) on xpath=//span[@class='ui-icon ui-icon-circle-triangle-e']
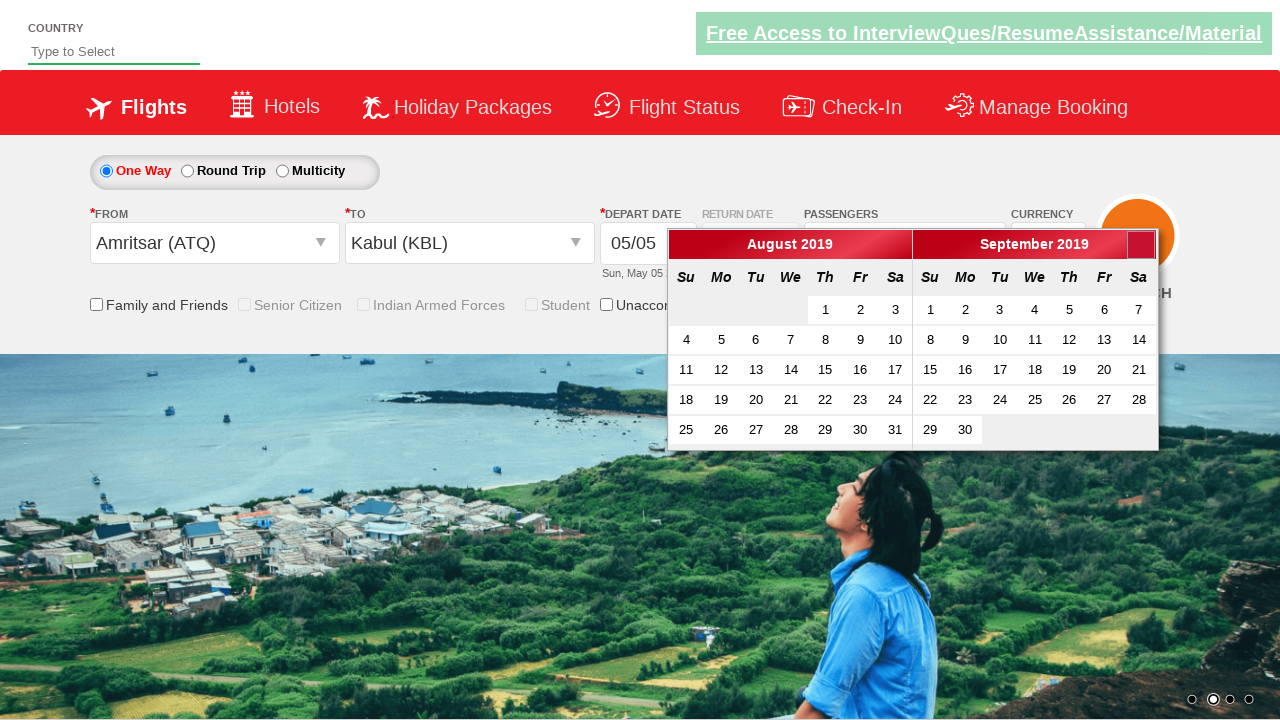

Clicked next month arrow to navigate calendar forward at (1141, 245) on xpath=//span[@class='ui-icon ui-icon-circle-triangle-e']
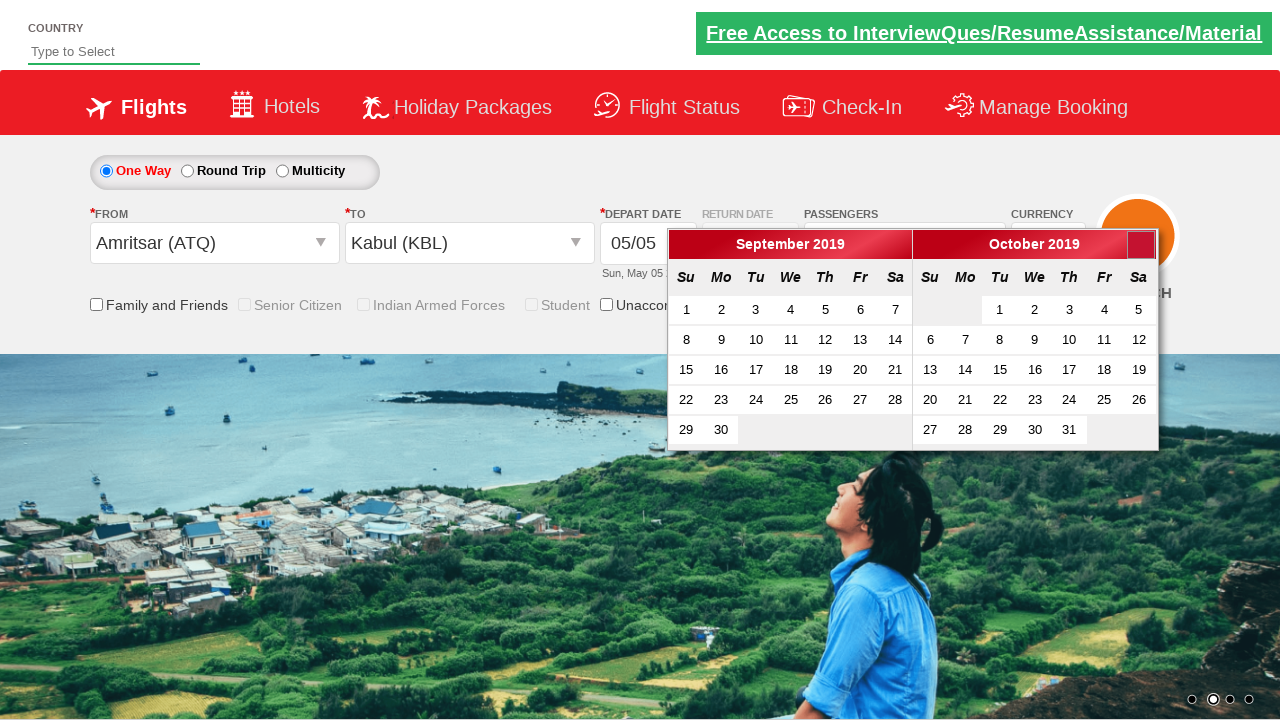

Clicked next month arrow to navigate calendar forward at (1141, 245) on xpath=//span[@class='ui-icon ui-icon-circle-triangle-e']
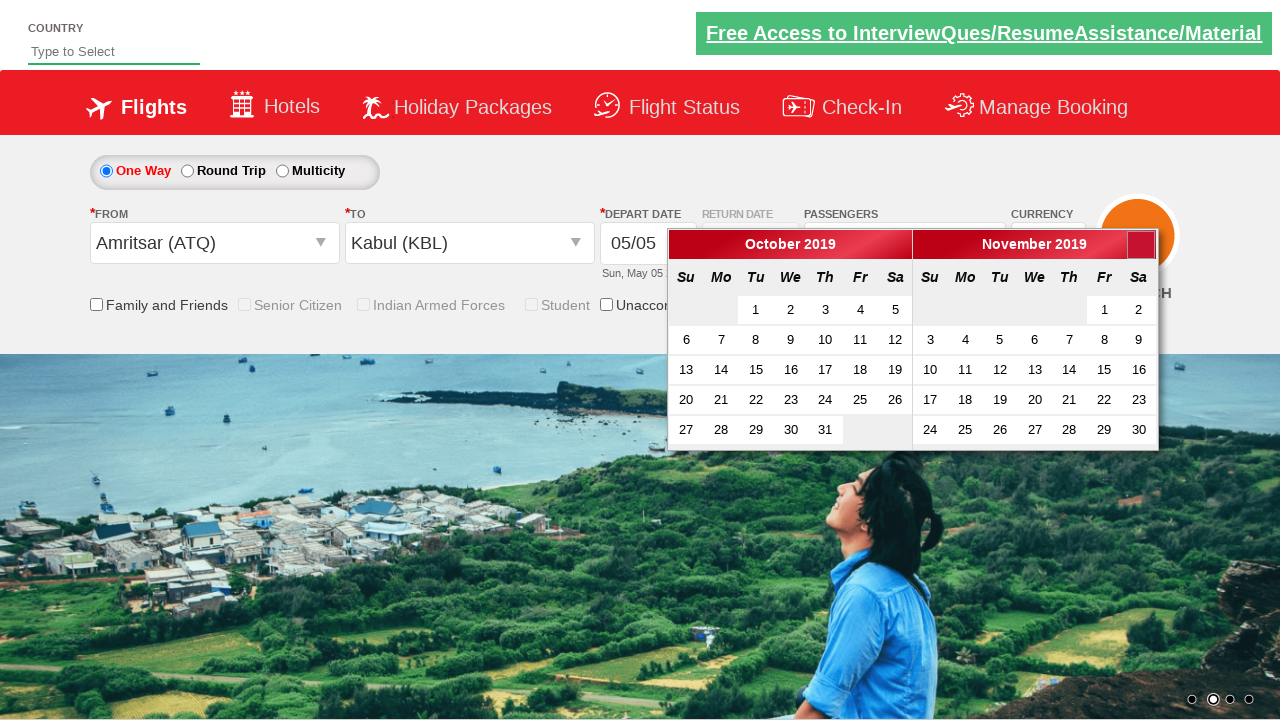

Clicked next month arrow to navigate calendar forward at (1141, 245) on xpath=//span[@class='ui-icon ui-icon-circle-triangle-e']
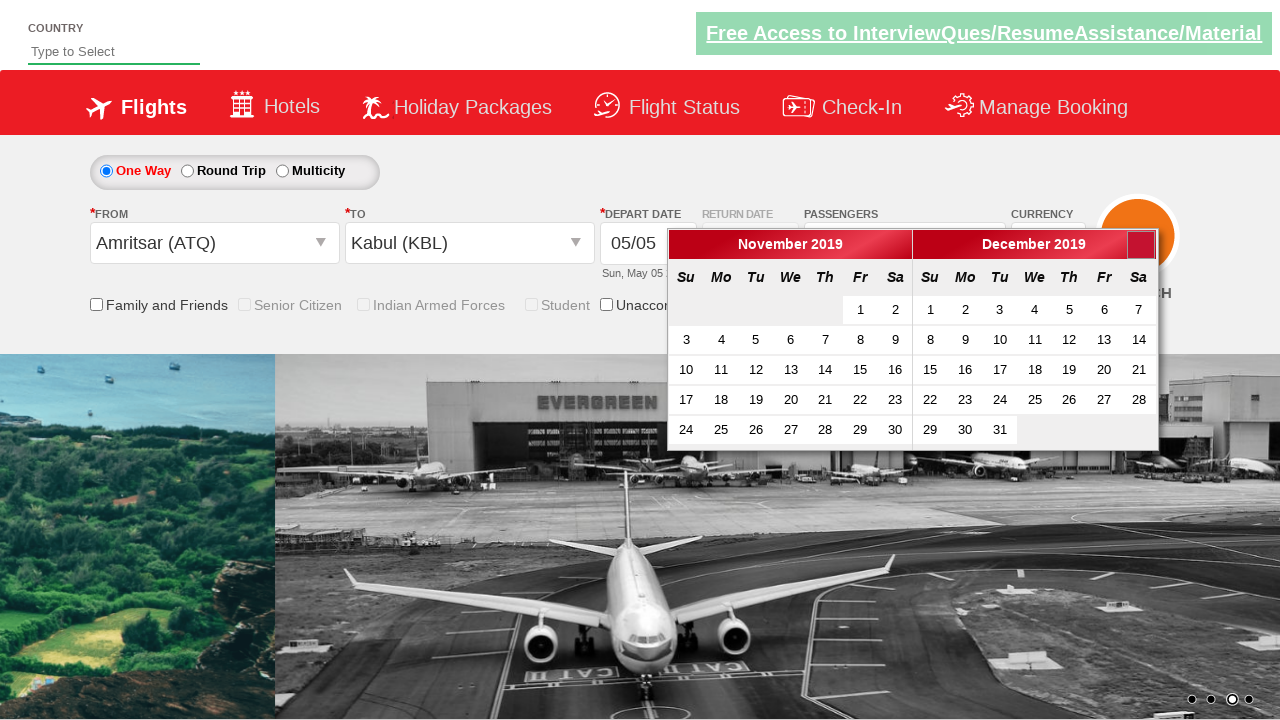

Clicked next month arrow to navigate calendar forward at (1141, 245) on xpath=//span[@class='ui-icon ui-icon-circle-triangle-e']
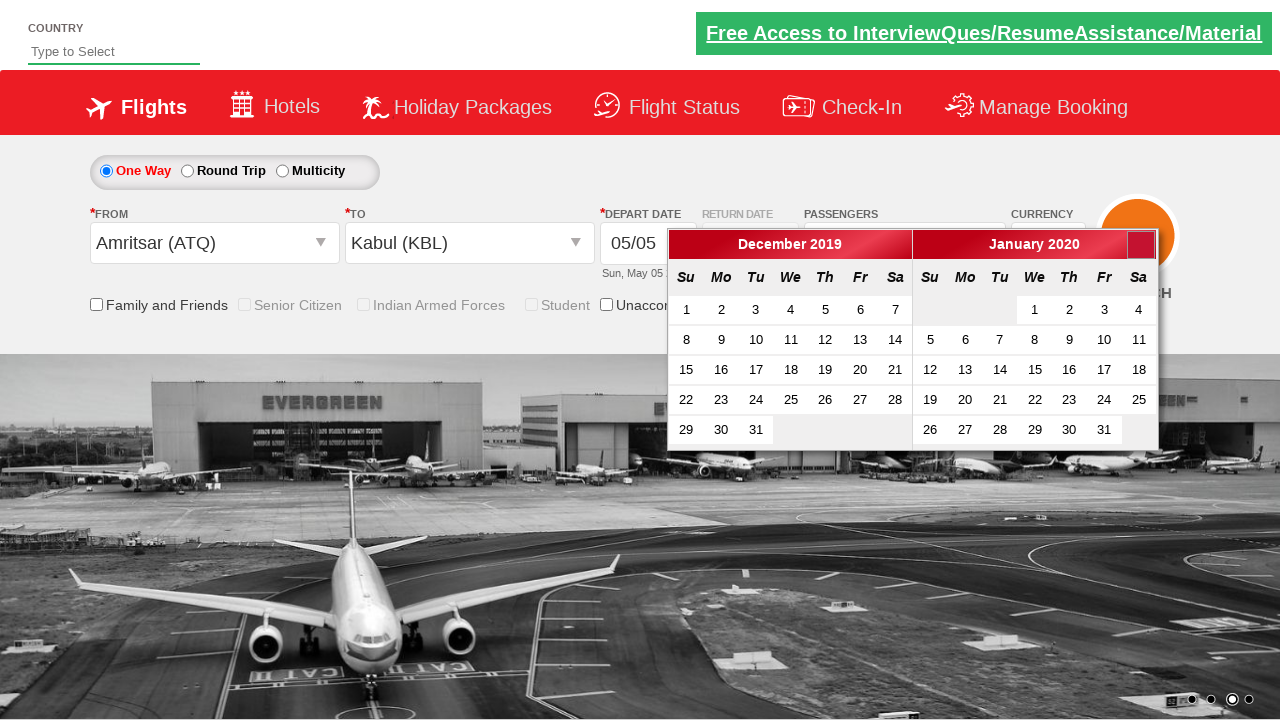

Clicked next month arrow to navigate calendar forward at (1141, 245) on xpath=//span[@class='ui-icon ui-icon-circle-triangle-e']
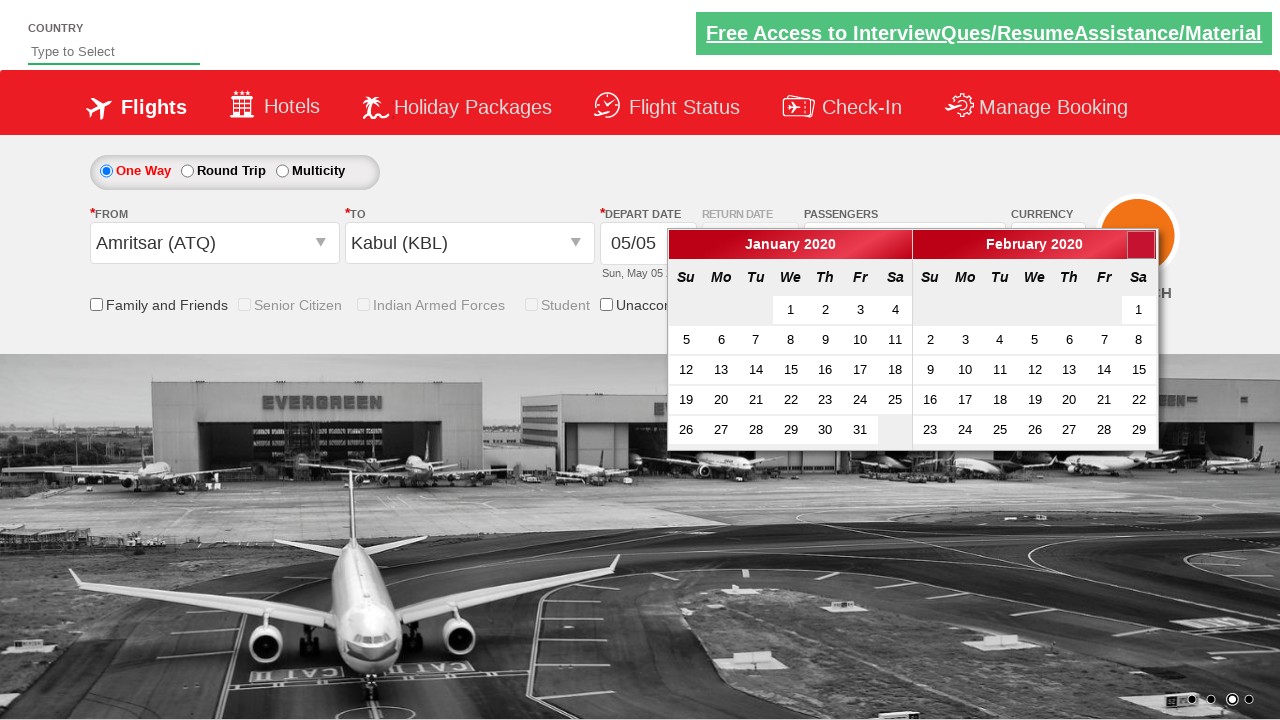

Clicked next month arrow to navigate calendar forward at (1141, 245) on xpath=//span[@class='ui-icon ui-icon-circle-triangle-e']
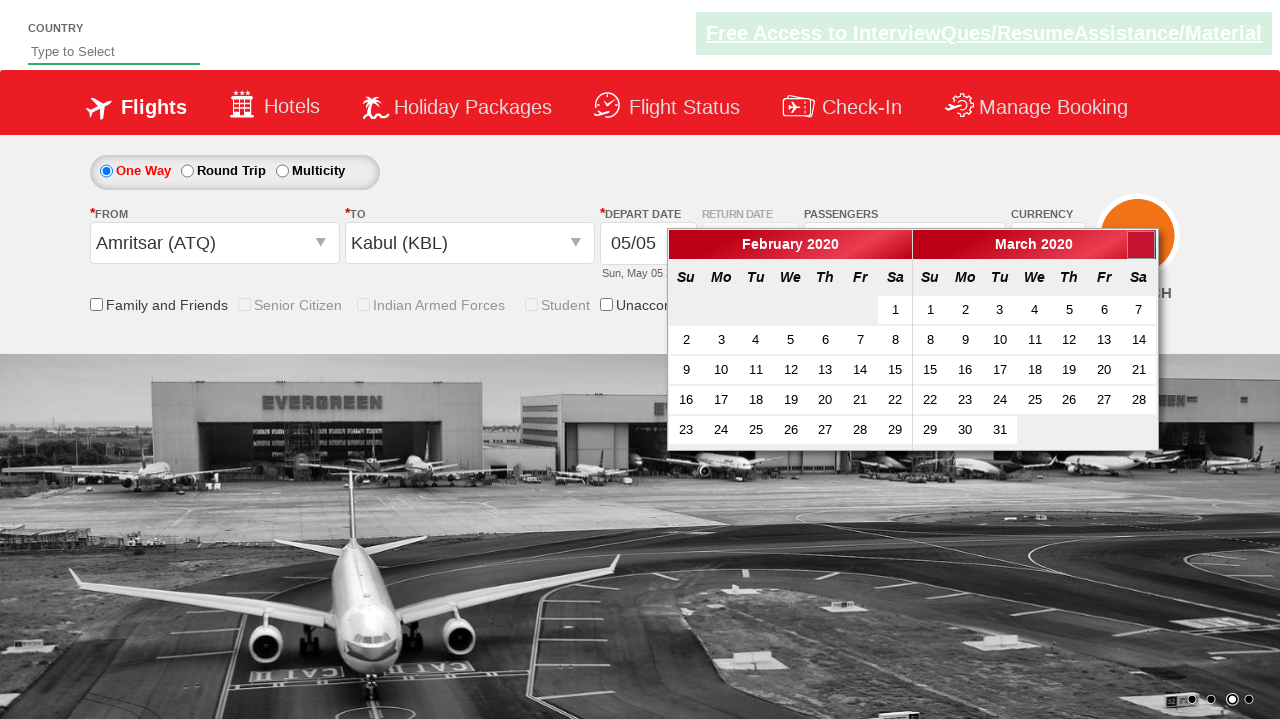

Clicked next month arrow to navigate calendar forward at (1141, 245) on xpath=//span[@class='ui-icon ui-icon-circle-triangle-e']
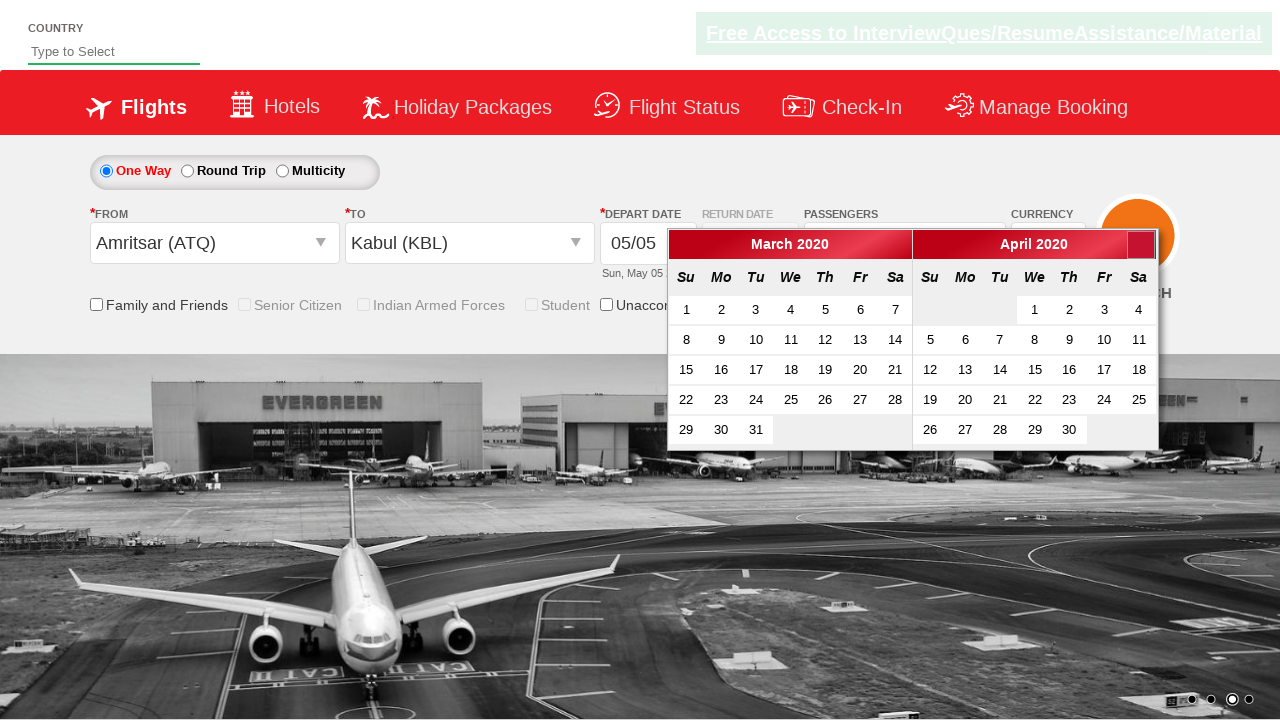

Clicked next month arrow to navigate calendar forward at (1141, 245) on xpath=//span[@class='ui-icon ui-icon-circle-triangle-e']
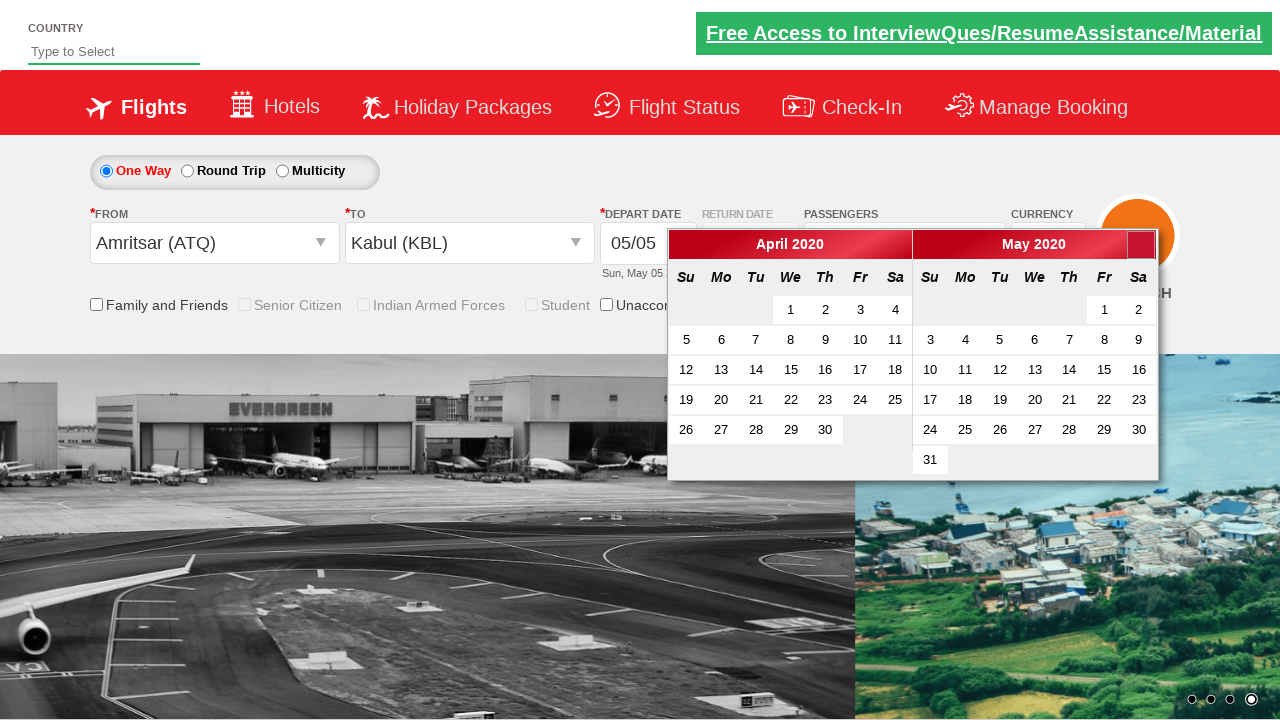

Clicked next month arrow to navigate calendar forward at (1141, 245) on xpath=//span[@class='ui-icon ui-icon-circle-triangle-e']
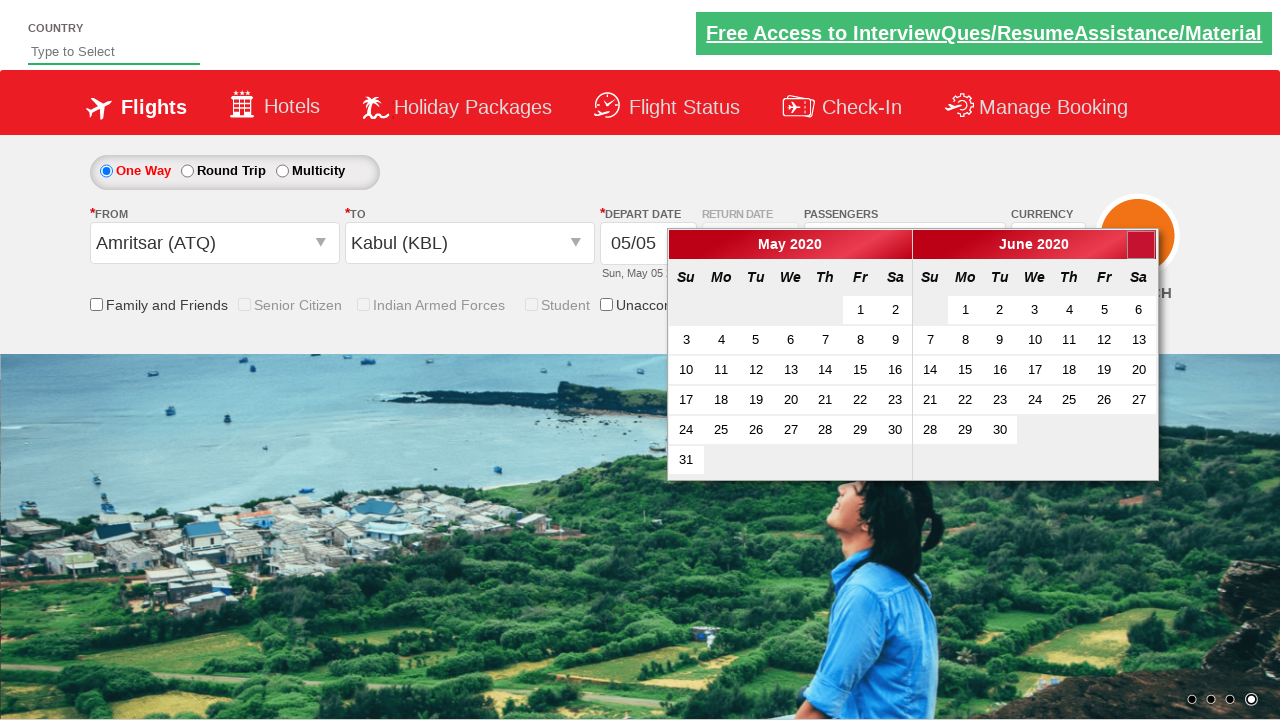

Clicked next month arrow to navigate calendar forward at (1141, 245) on xpath=//span[@class='ui-icon ui-icon-circle-triangle-e']
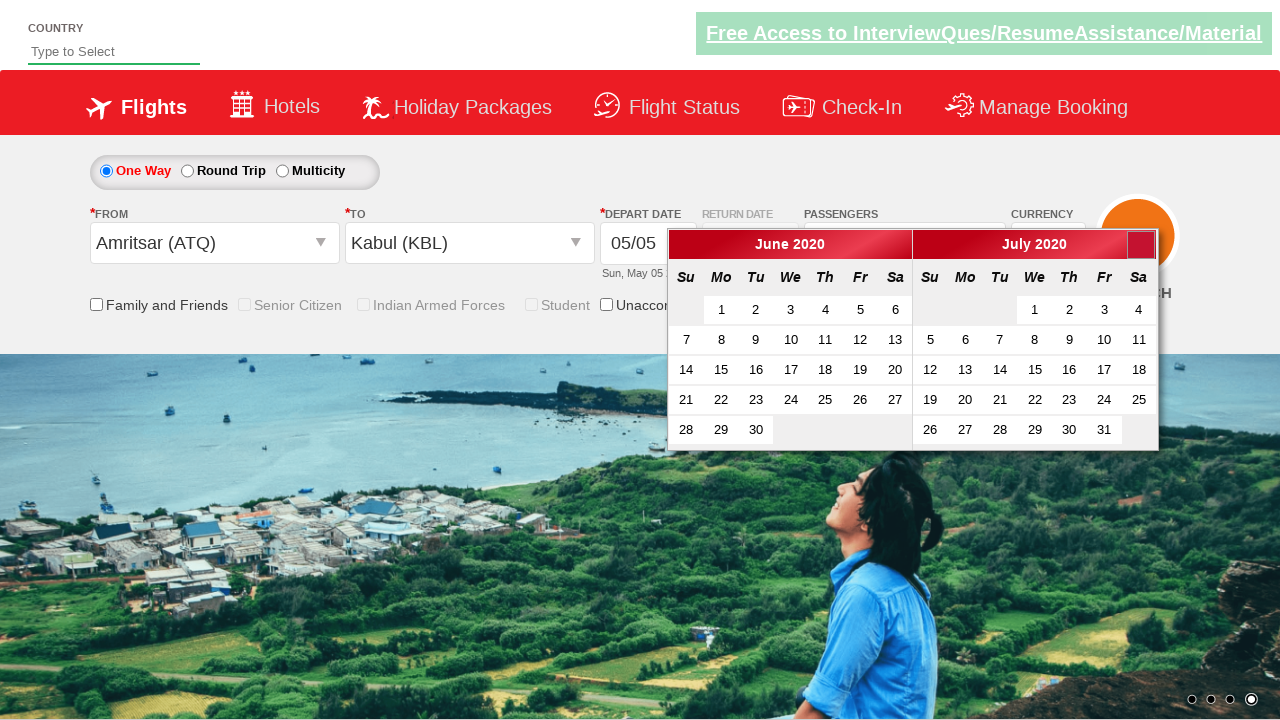

Clicked next month arrow to navigate calendar forward at (1141, 245) on xpath=//span[@class='ui-icon ui-icon-circle-triangle-e']
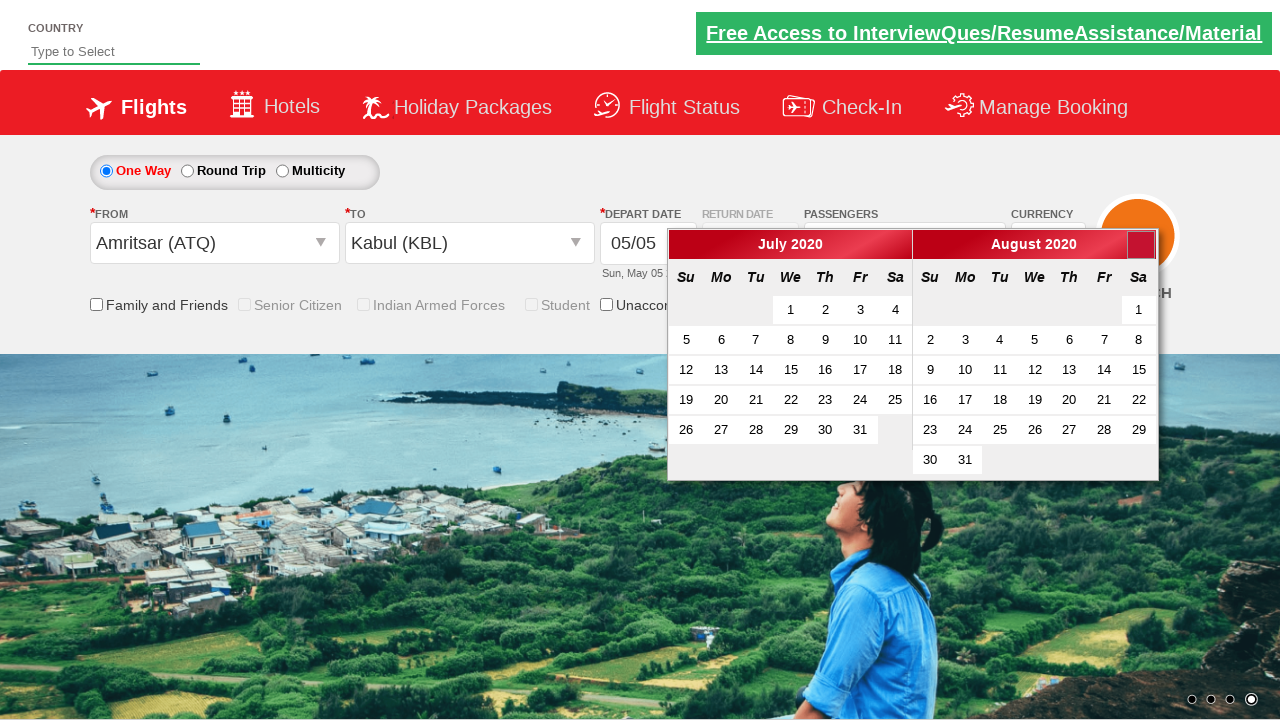

Clicked next month arrow to navigate calendar forward at (1141, 245) on xpath=//span[@class='ui-icon ui-icon-circle-triangle-e']
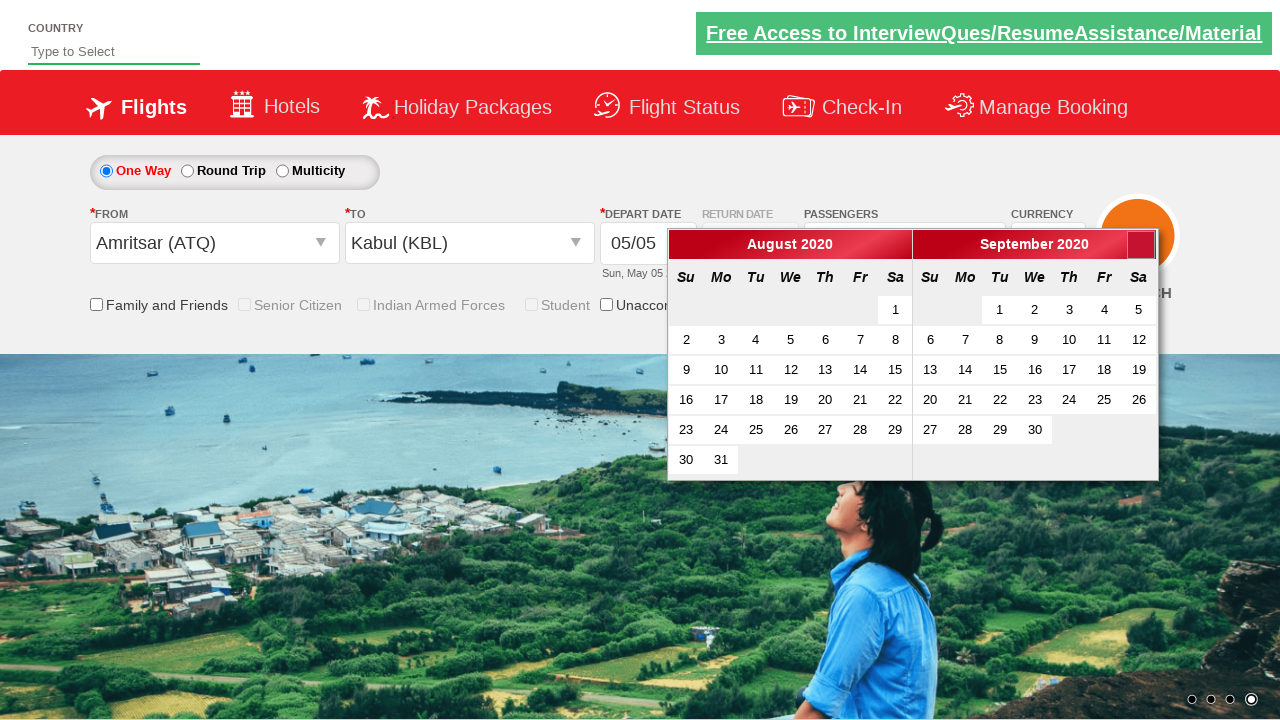

Clicked next month arrow to navigate calendar forward at (1141, 245) on xpath=//span[@class='ui-icon ui-icon-circle-triangle-e']
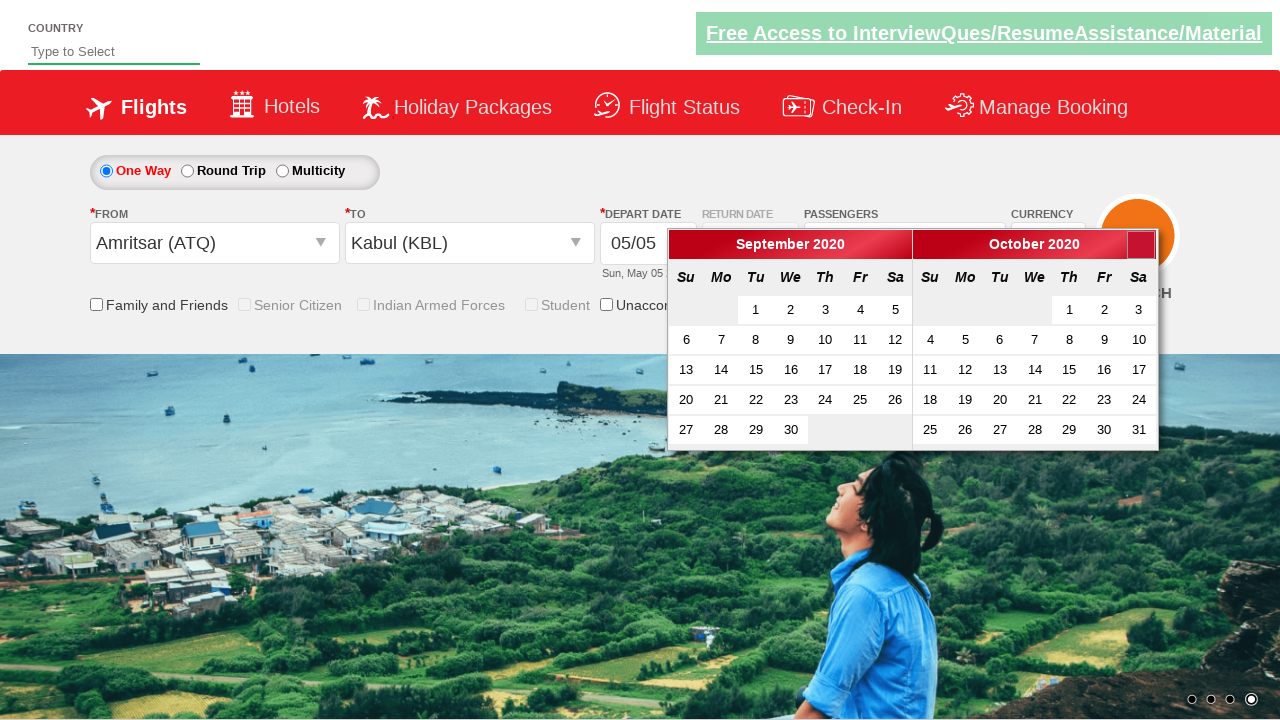

Clicked next month arrow to navigate calendar forward at (1141, 245) on xpath=//span[@class='ui-icon ui-icon-circle-triangle-e']
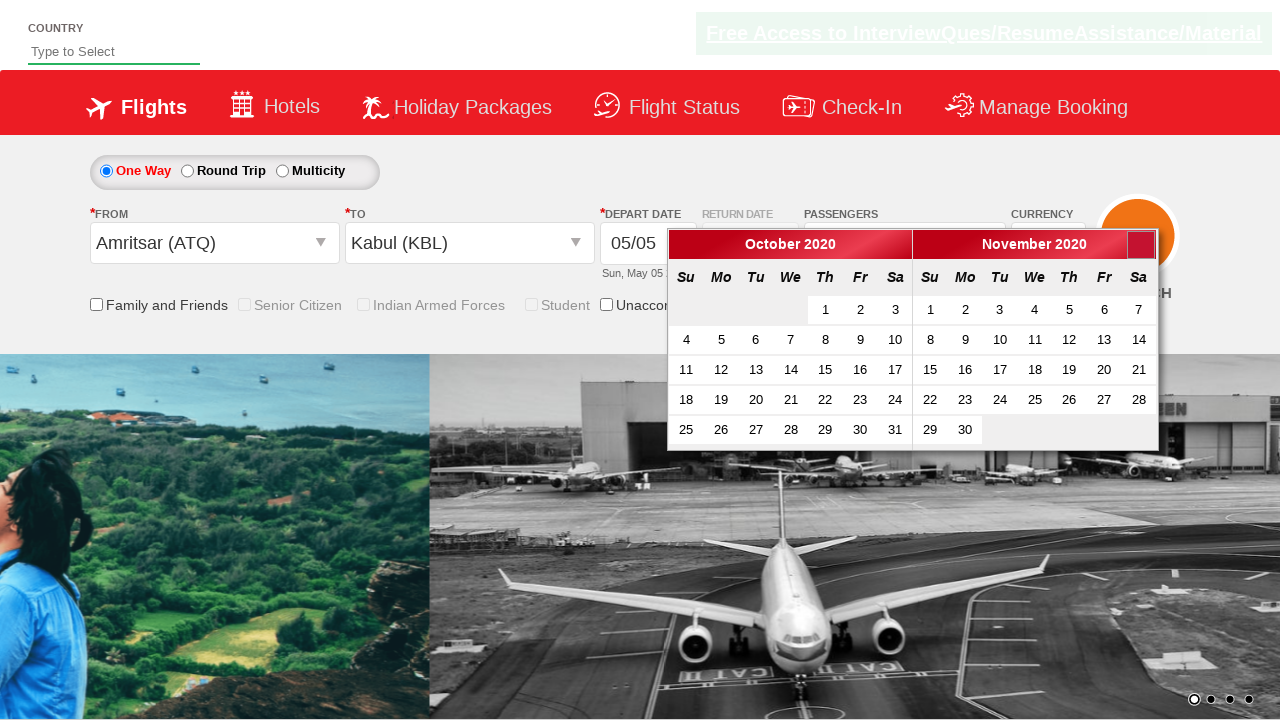

Clicked next month arrow to navigate calendar forward at (1141, 245) on xpath=//span[@class='ui-icon ui-icon-circle-triangle-e']
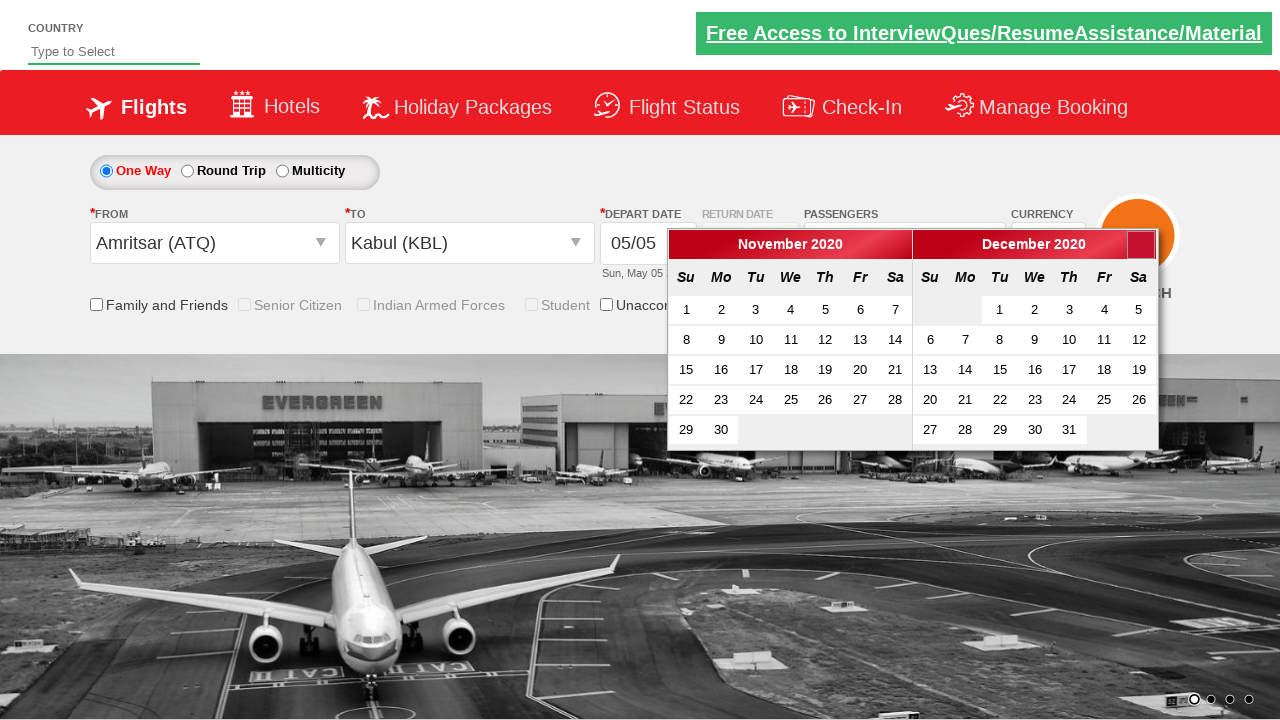

Clicked next month arrow to navigate calendar forward at (1141, 245) on xpath=//span[@class='ui-icon ui-icon-circle-triangle-e']
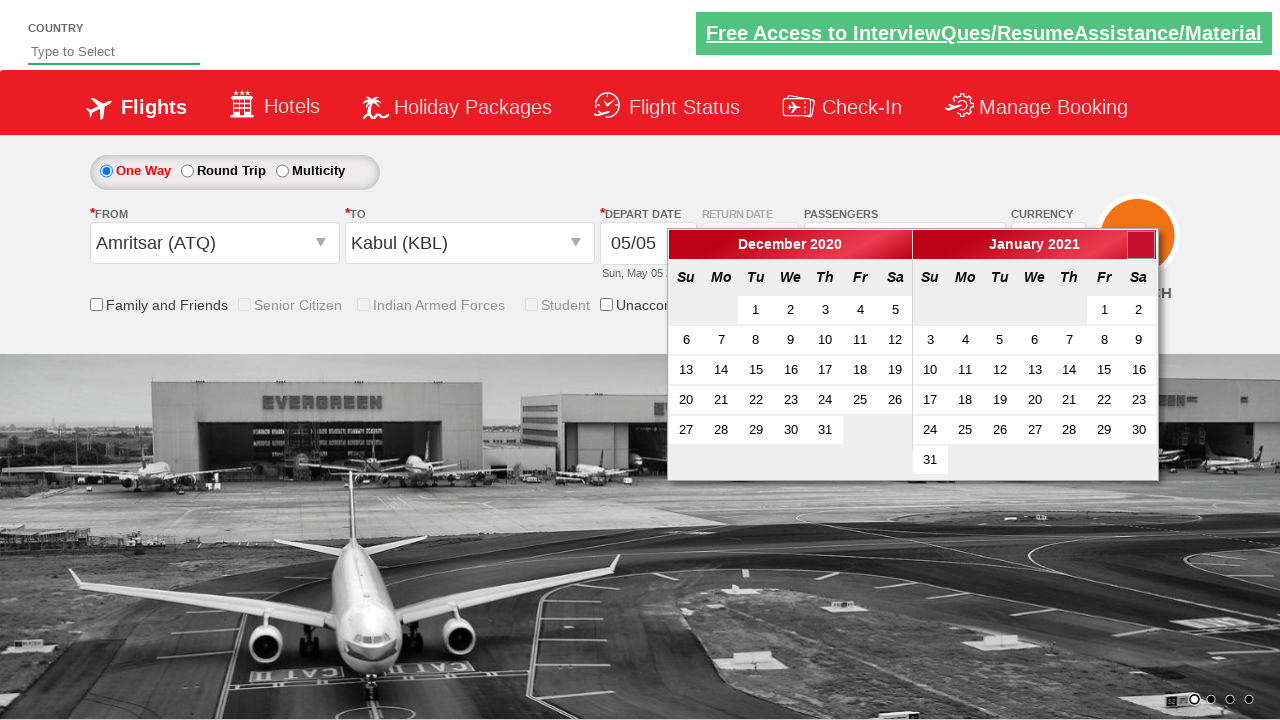

Clicked next month arrow to navigate calendar forward at (1141, 245) on xpath=//span[@class='ui-icon ui-icon-circle-triangle-e']
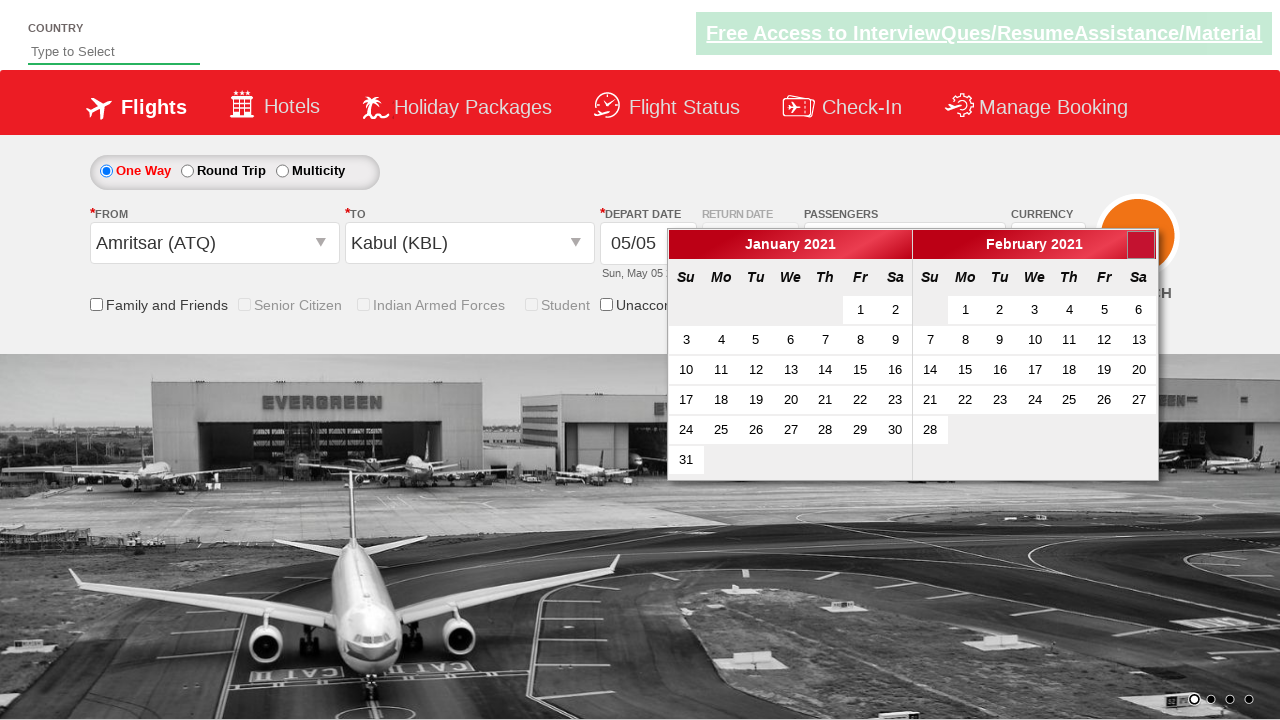

Clicked next month arrow to navigate calendar forward at (1141, 245) on xpath=//span[@class='ui-icon ui-icon-circle-triangle-e']
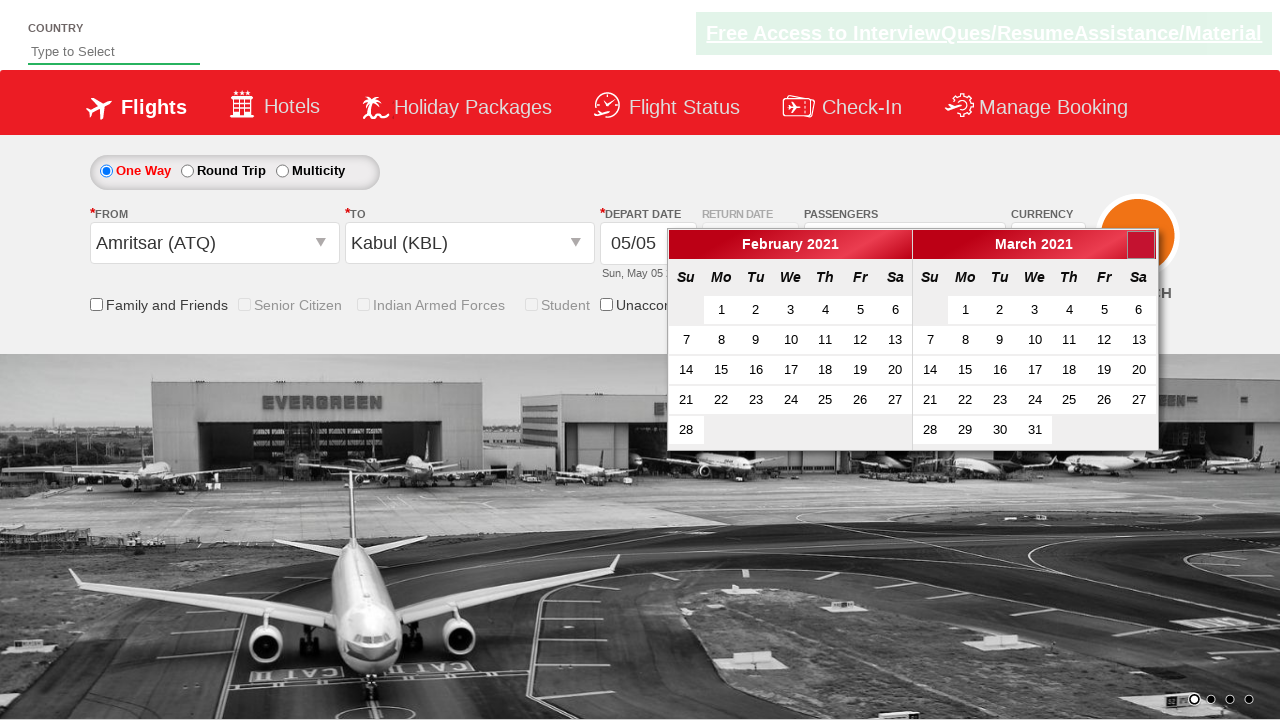

Clicked next month arrow to navigate calendar forward at (1141, 245) on xpath=//span[@class='ui-icon ui-icon-circle-triangle-e']
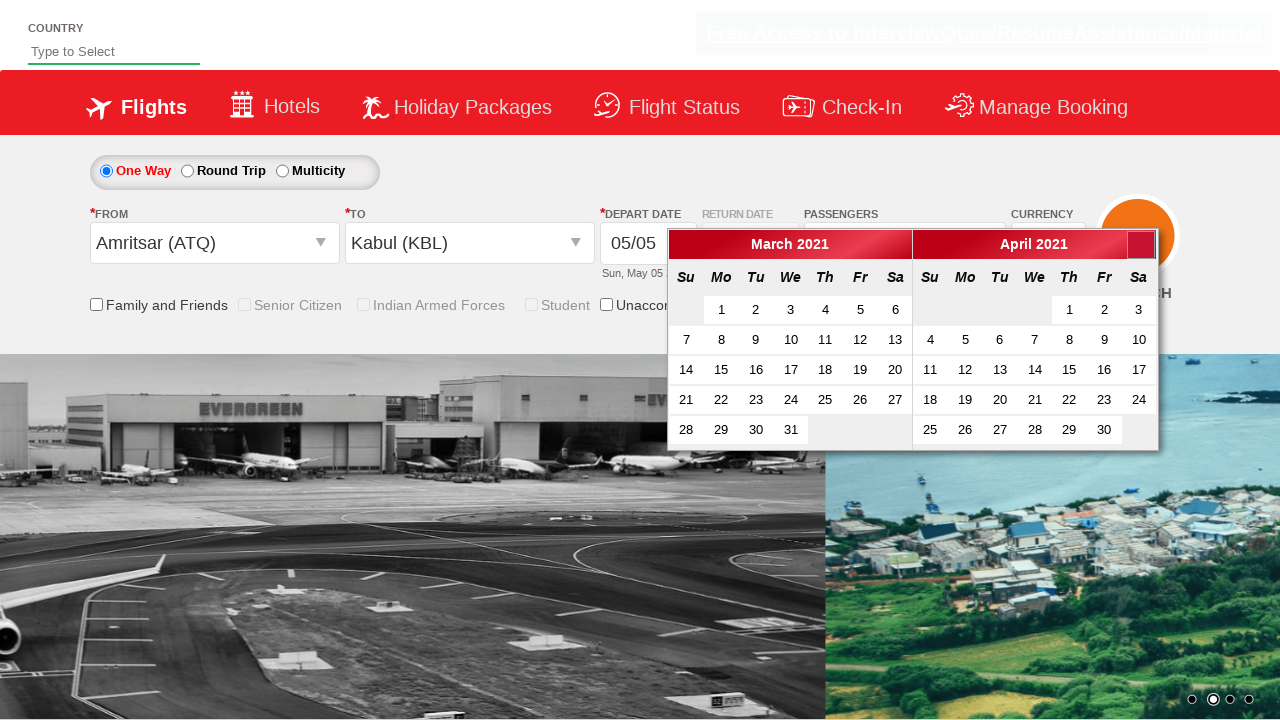

Clicked next month arrow to navigate calendar forward at (1141, 245) on xpath=//span[@class='ui-icon ui-icon-circle-triangle-e']
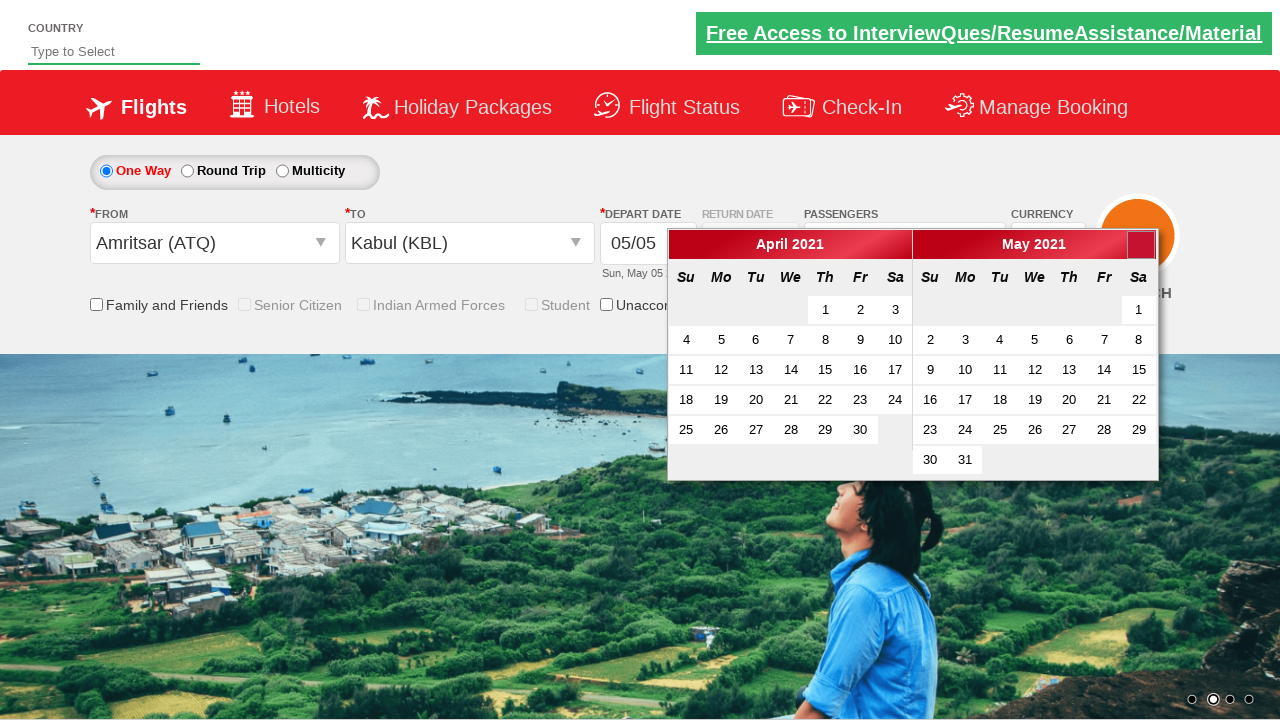

Clicked next month arrow to navigate calendar forward at (1141, 245) on xpath=//span[@class='ui-icon ui-icon-circle-triangle-e']
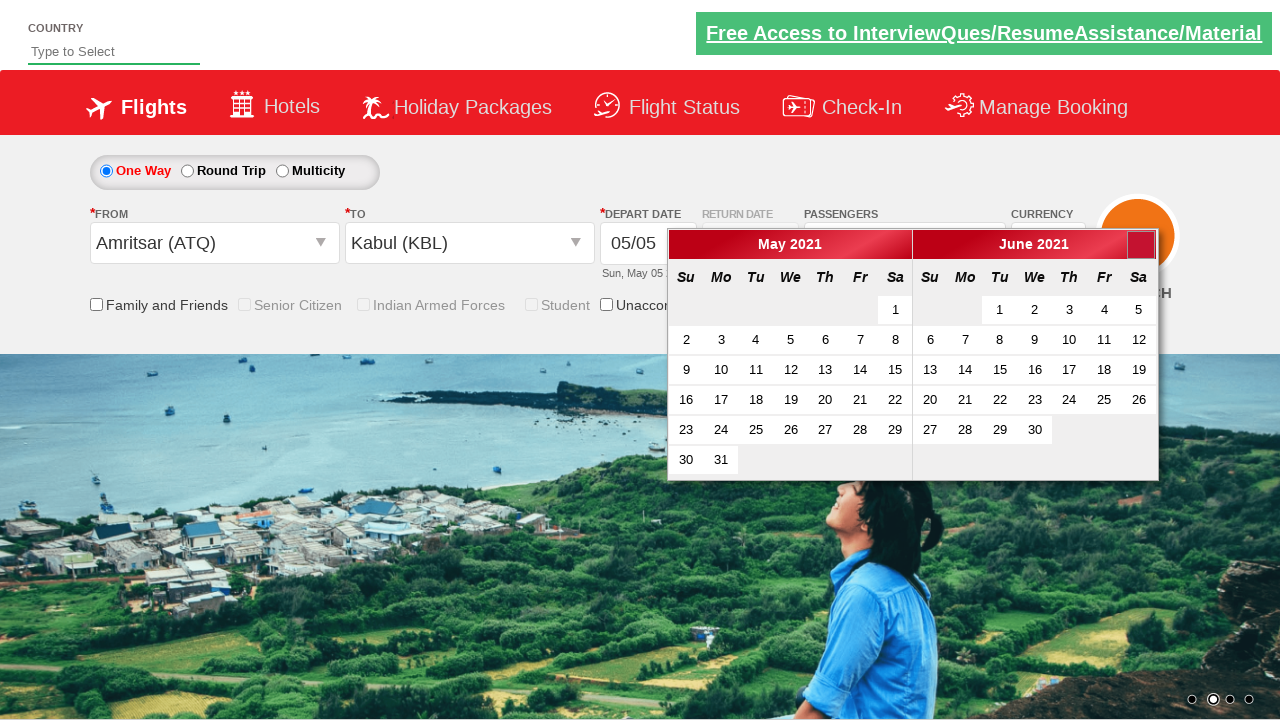

Clicked next month arrow to navigate calendar forward at (1141, 245) on xpath=//span[@class='ui-icon ui-icon-circle-triangle-e']
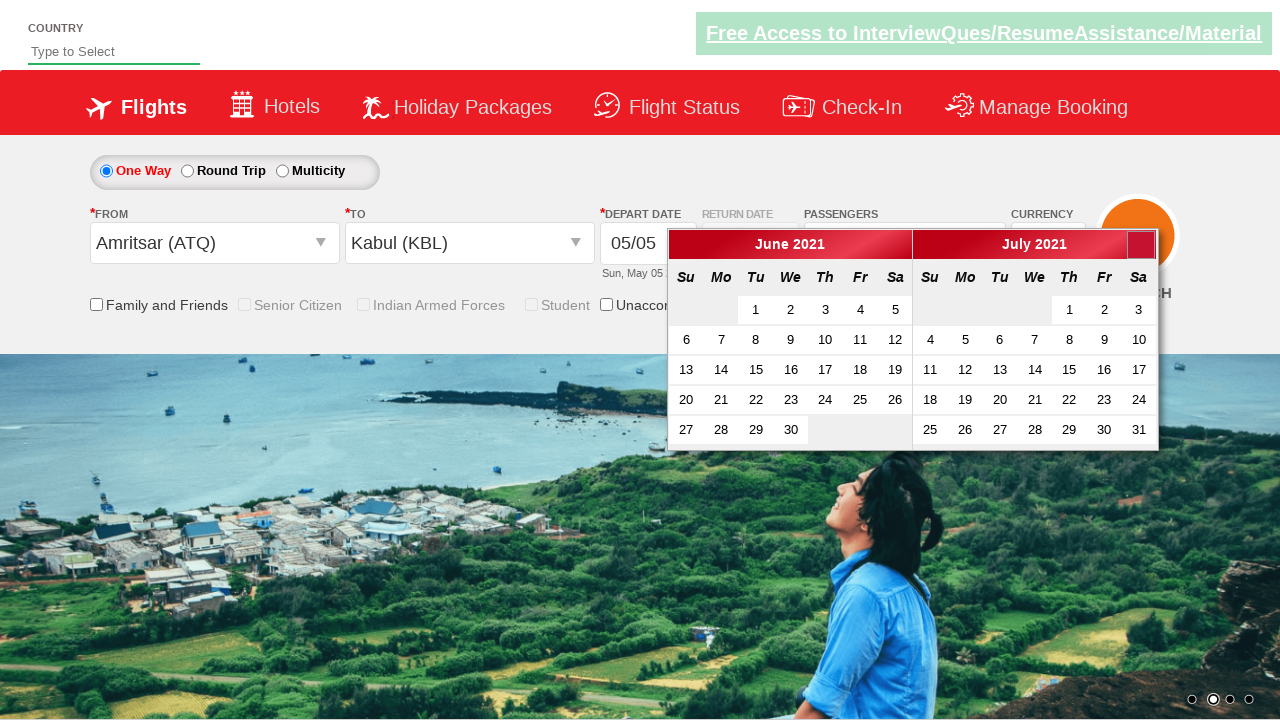

Clicked next month arrow to navigate calendar forward at (1141, 245) on xpath=//span[@class='ui-icon ui-icon-circle-triangle-e']
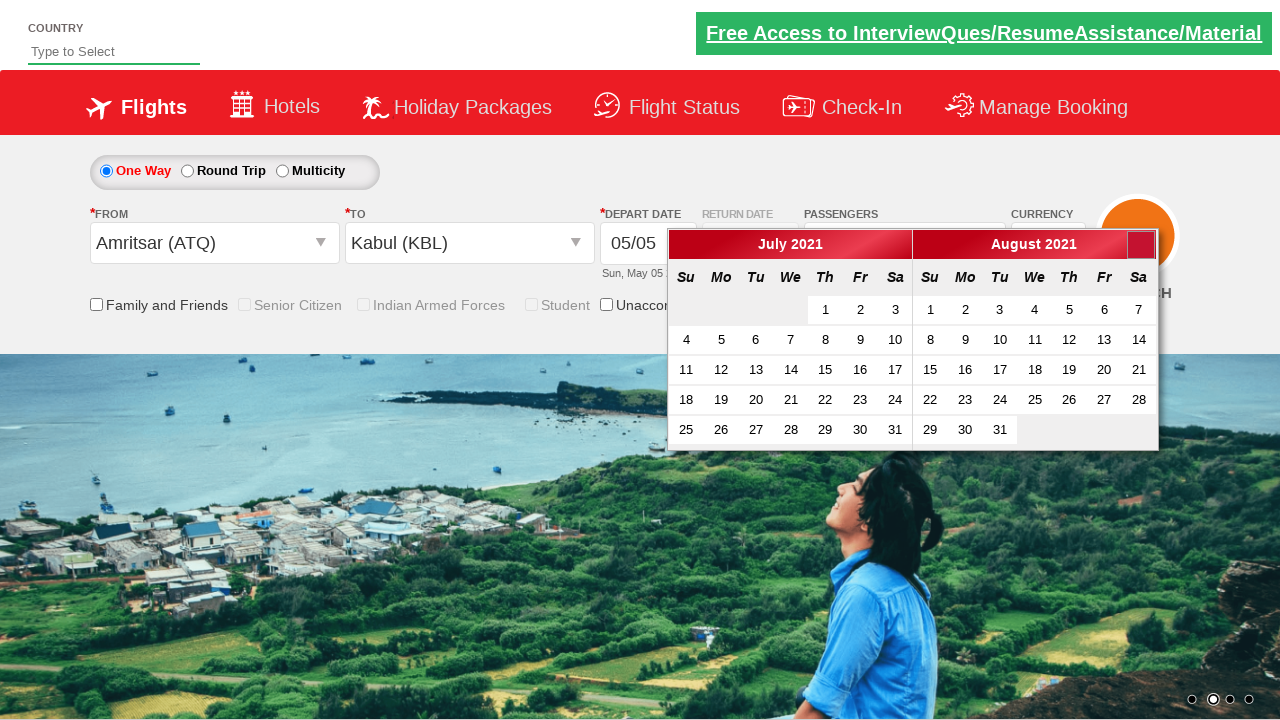

Clicked next month arrow to navigate calendar forward at (1141, 245) on xpath=//span[@class='ui-icon ui-icon-circle-triangle-e']
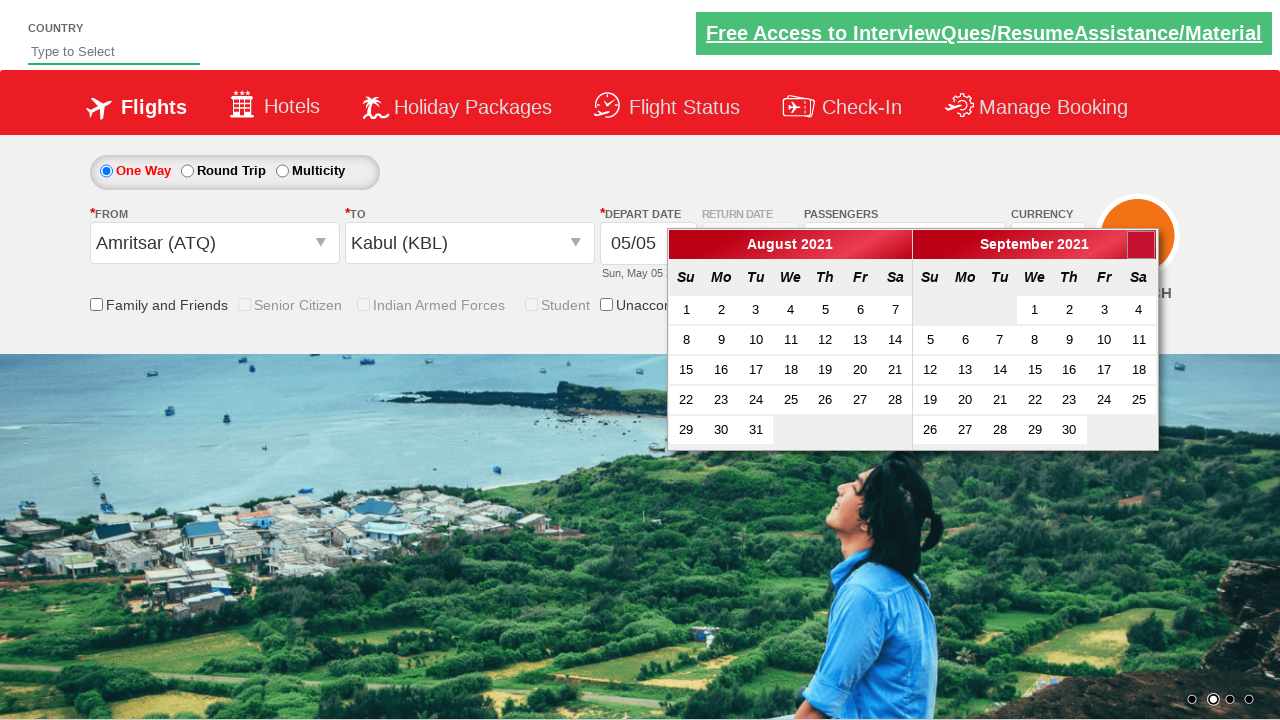

Clicked next month arrow to navigate calendar forward at (1141, 245) on xpath=//span[@class='ui-icon ui-icon-circle-triangle-e']
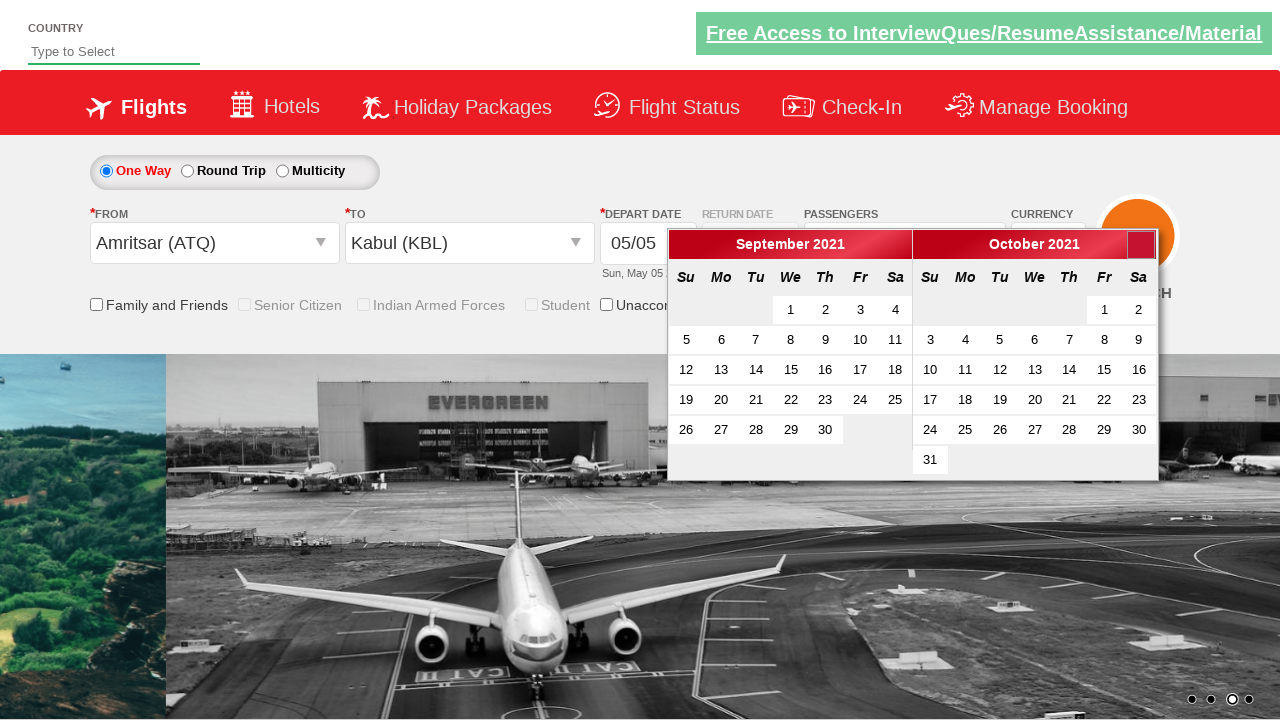

Clicked next month arrow to navigate calendar forward at (1141, 245) on xpath=//span[@class='ui-icon ui-icon-circle-triangle-e']
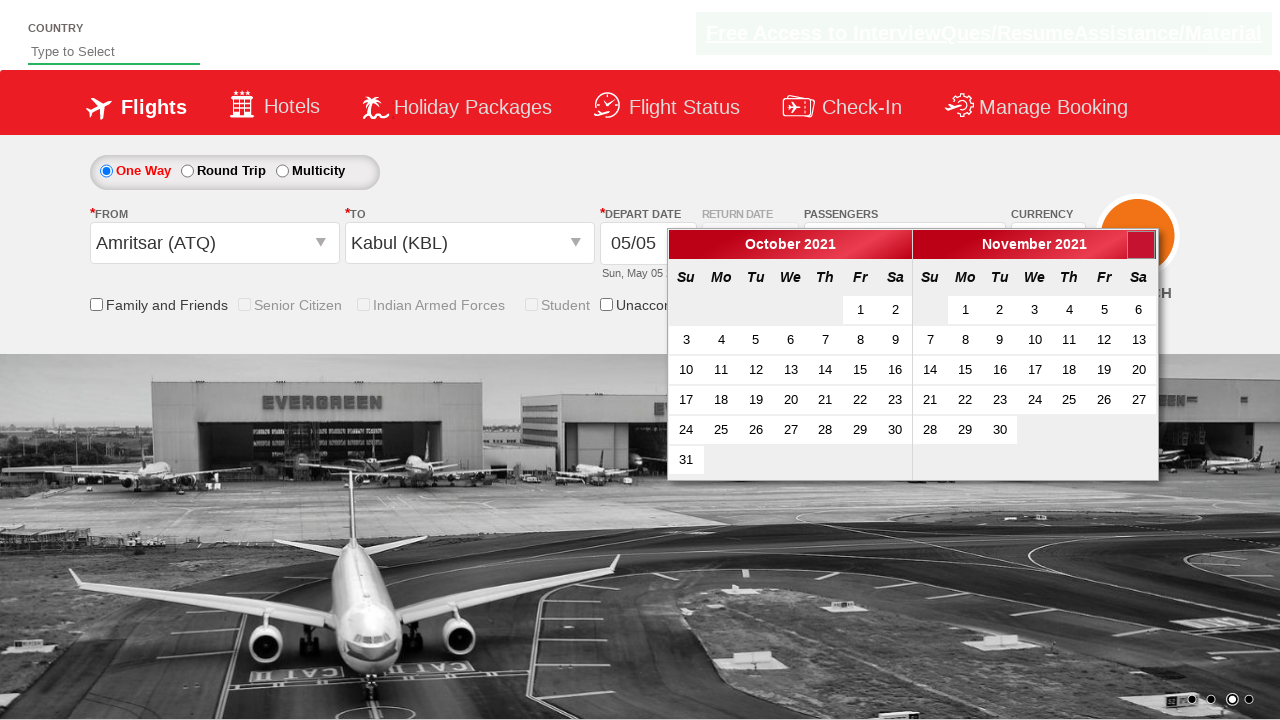

Clicked next month arrow to navigate calendar forward at (1141, 245) on xpath=//span[@class='ui-icon ui-icon-circle-triangle-e']
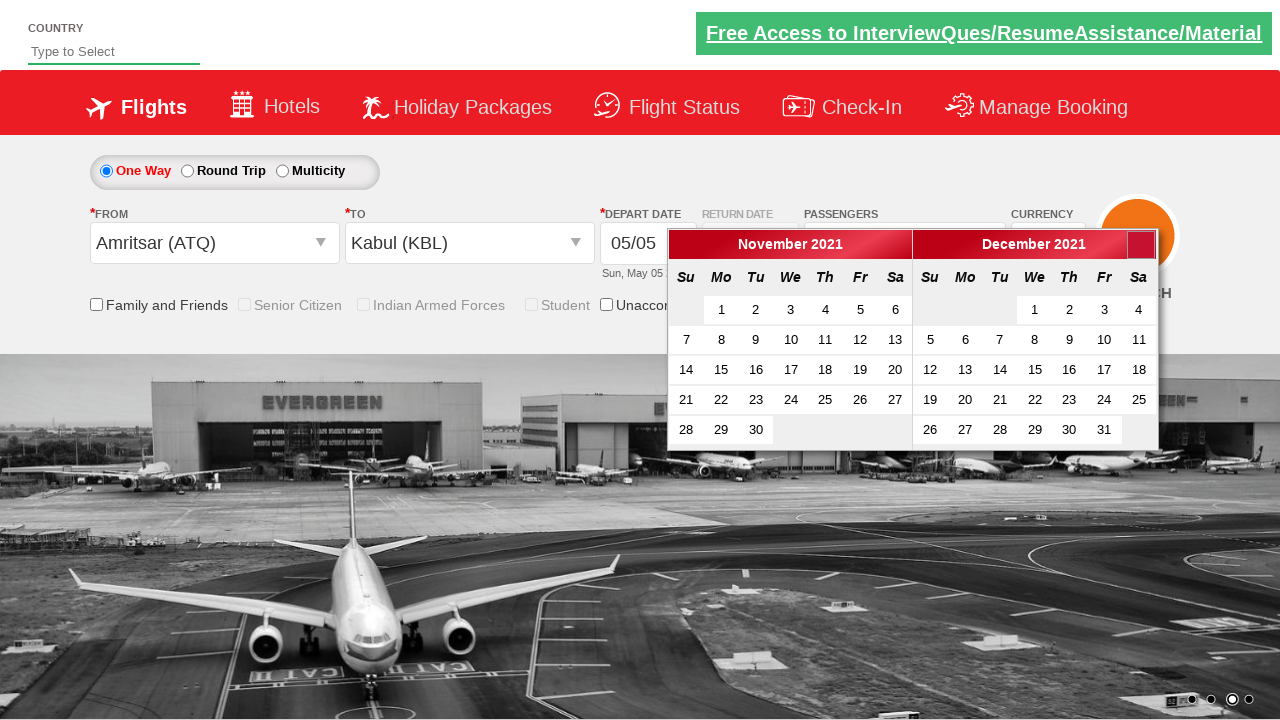

Clicked next month arrow to navigate calendar forward at (1141, 245) on xpath=//span[@class='ui-icon ui-icon-circle-triangle-e']
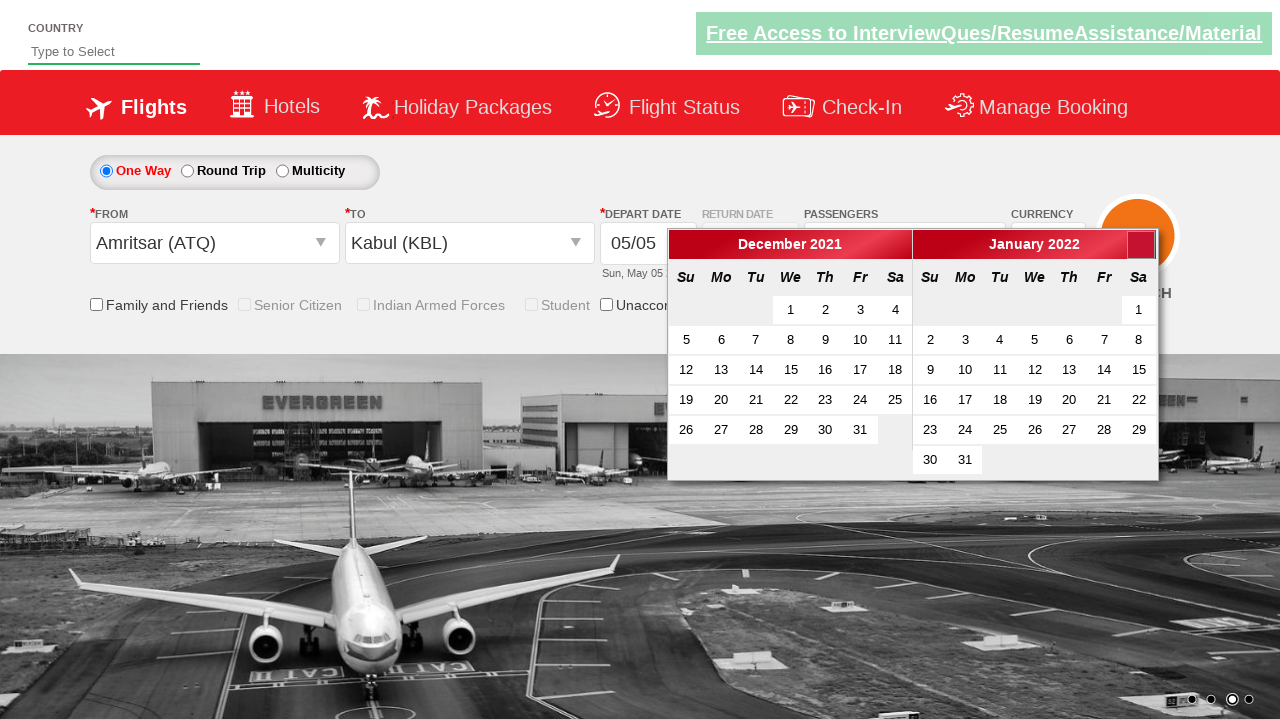

Clicked next month arrow to navigate calendar forward at (1141, 245) on xpath=//span[@class='ui-icon ui-icon-circle-triangle-e']
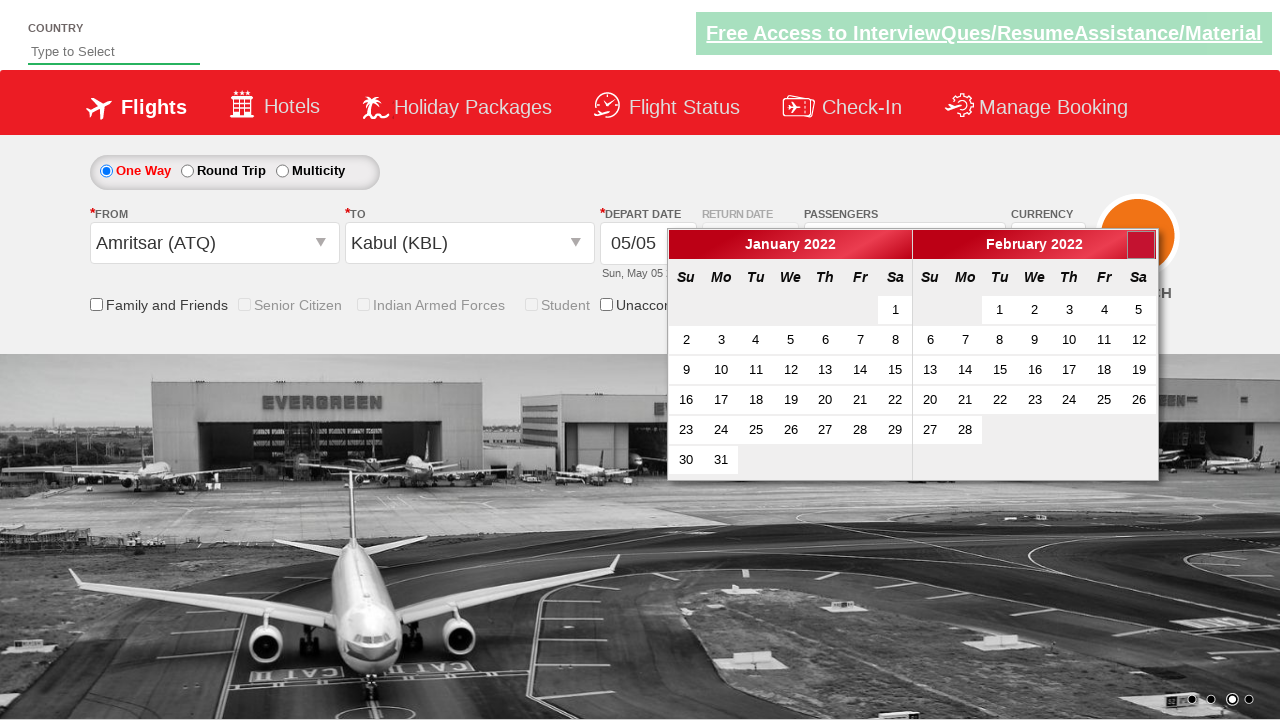

Clicked next month arrow to navigate calendar forward at (1141, 245) on xpath=//span[@class='ui-icon ui-icon-circle-triangle-e']
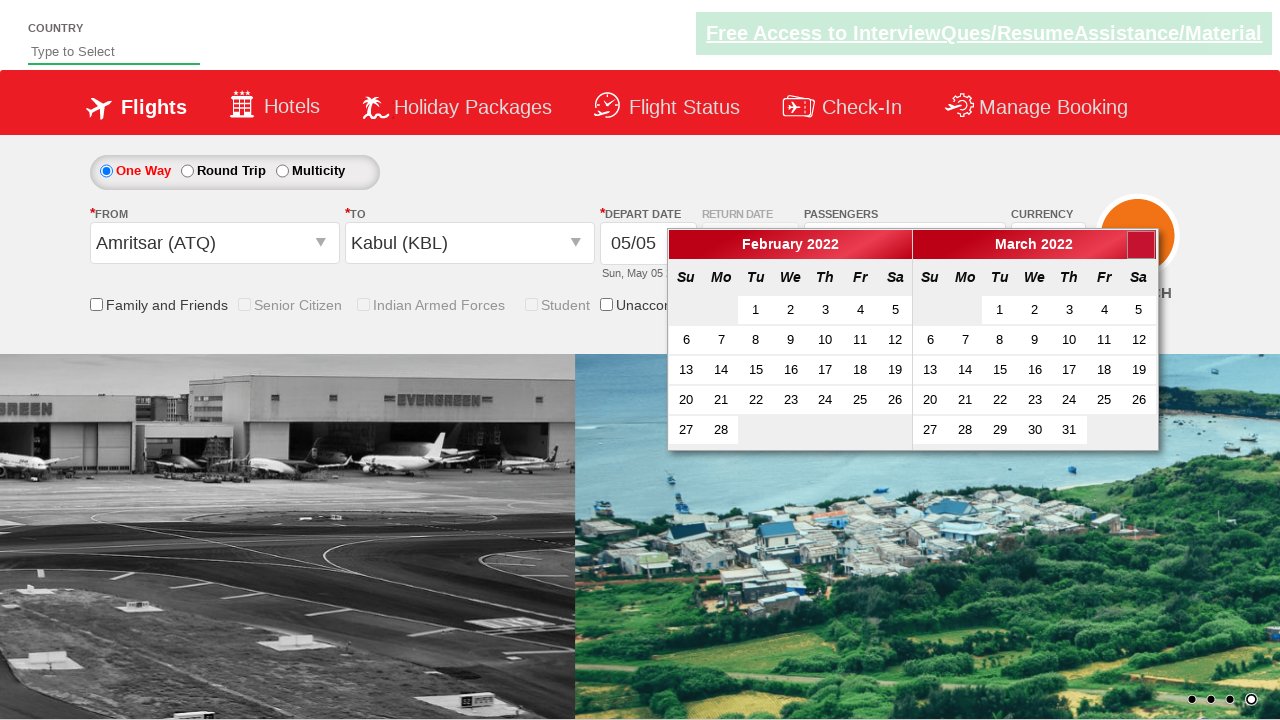

Clicked next month arrow to navigate calendar forward at (1141, 245) on xpath=//span[@class='ui-icon ui-icon-circle-triangle-e']
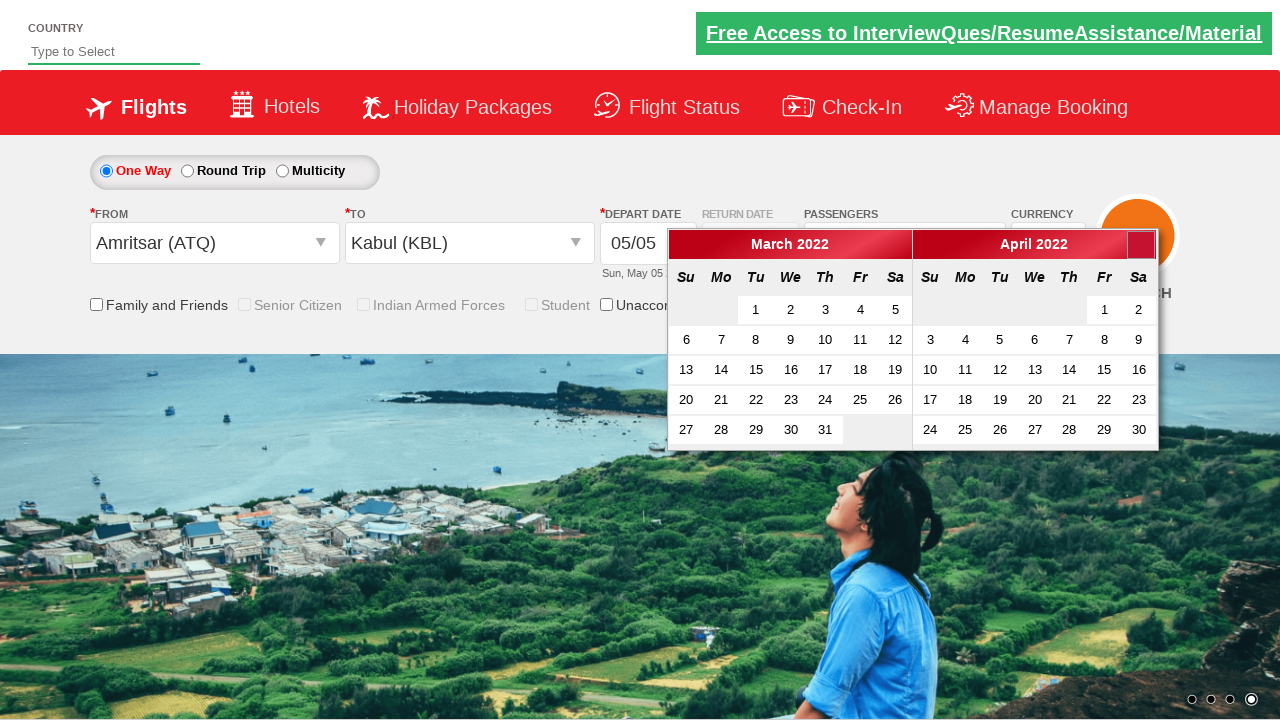

Clicked next month arrow to navigate calendar forward at (1141, 245) on xpath=//span[@class='ui-icon ui-icon-circle-triangle-e']
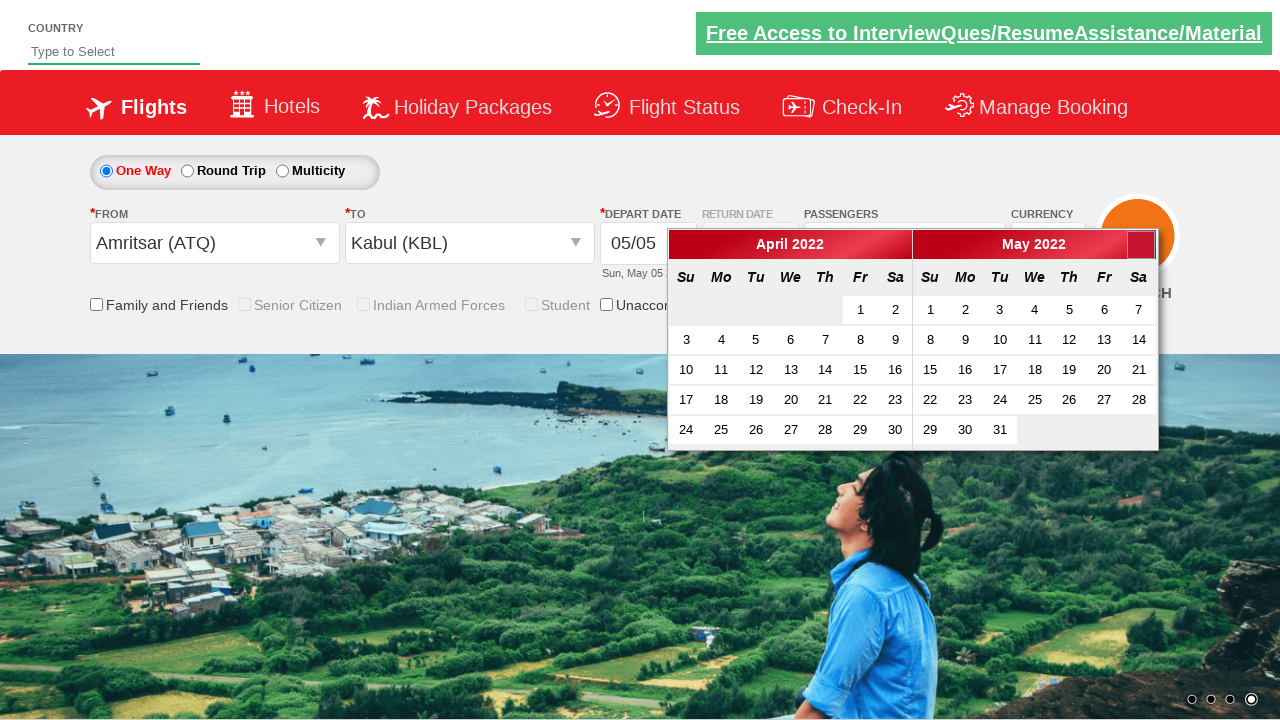

Clicked next month arrow to navigate calendar forward at (1141, 245) on xpath=//span[@class='ui-icon ui-icon-circle-triangle-e']
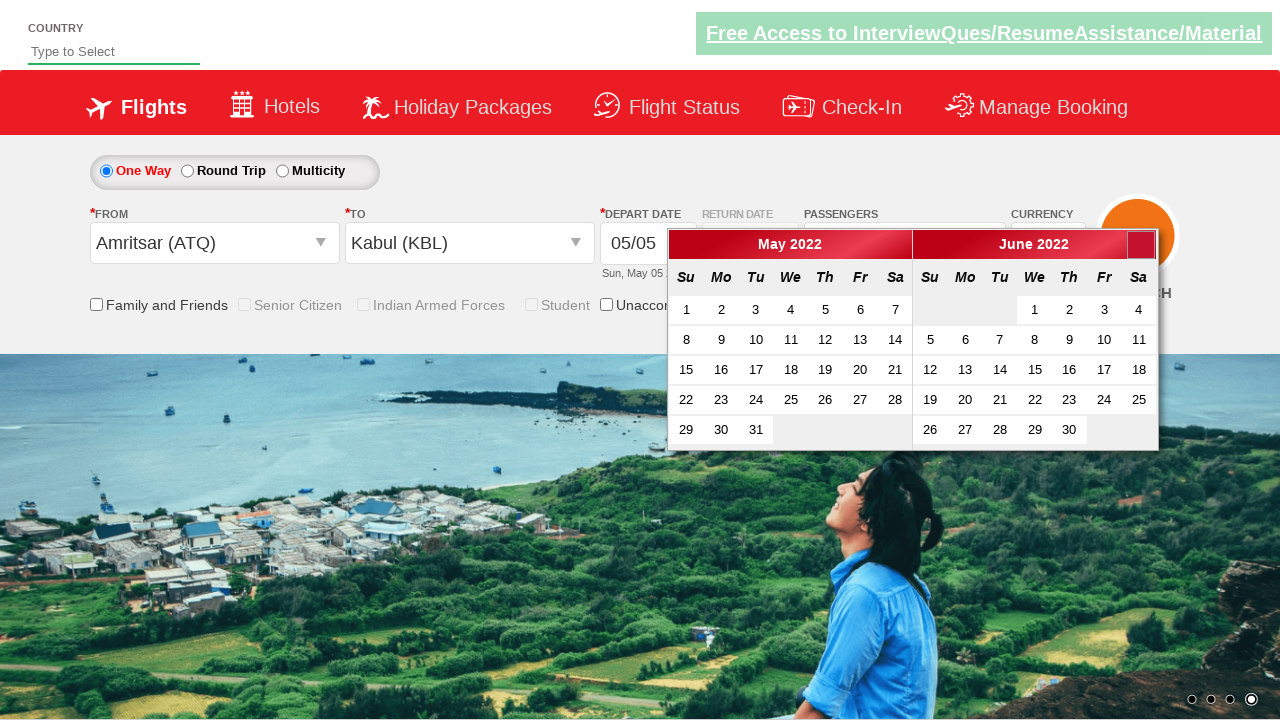

Clicked next month arrow to navigate calendar forward at (1141, 245) on xpath=//span[@class='ui-icon ui-icon-circle-triangle-e']
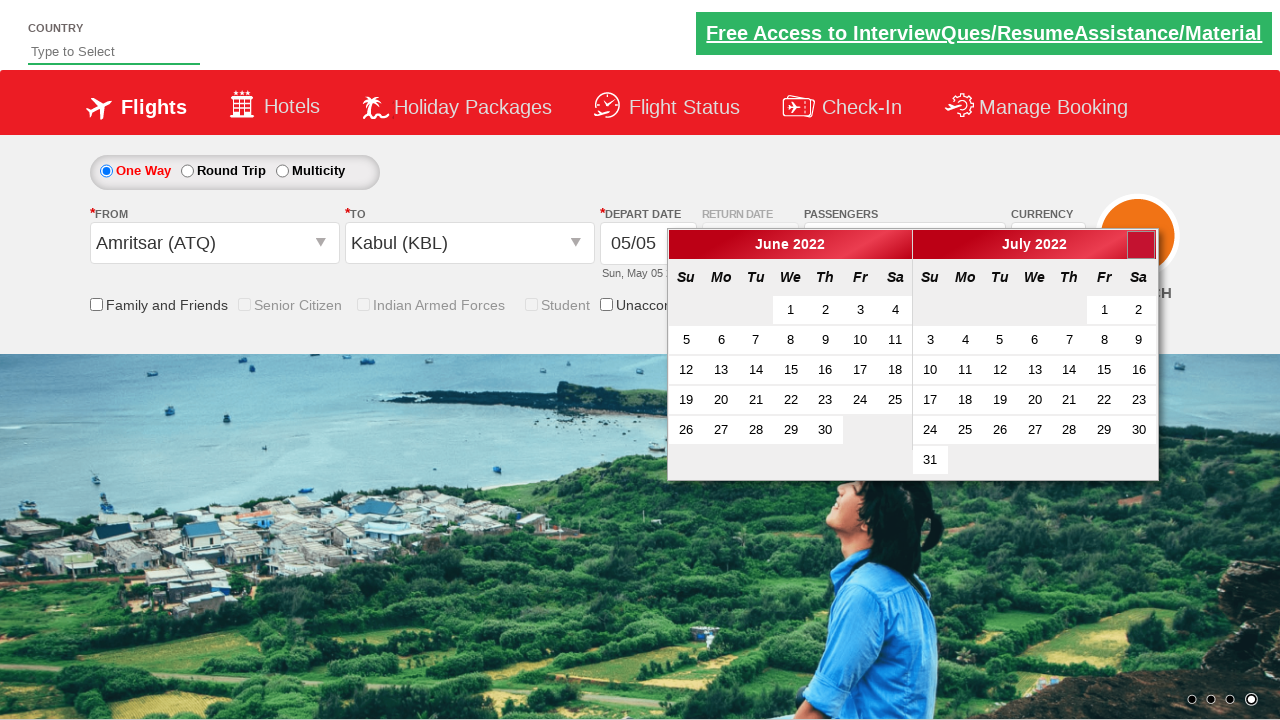

Clicked next month arrow to navigate calendar forward at (1141, 245) on xpath=//span[@class='ui-icon ui-icon-circle-triangle-e']
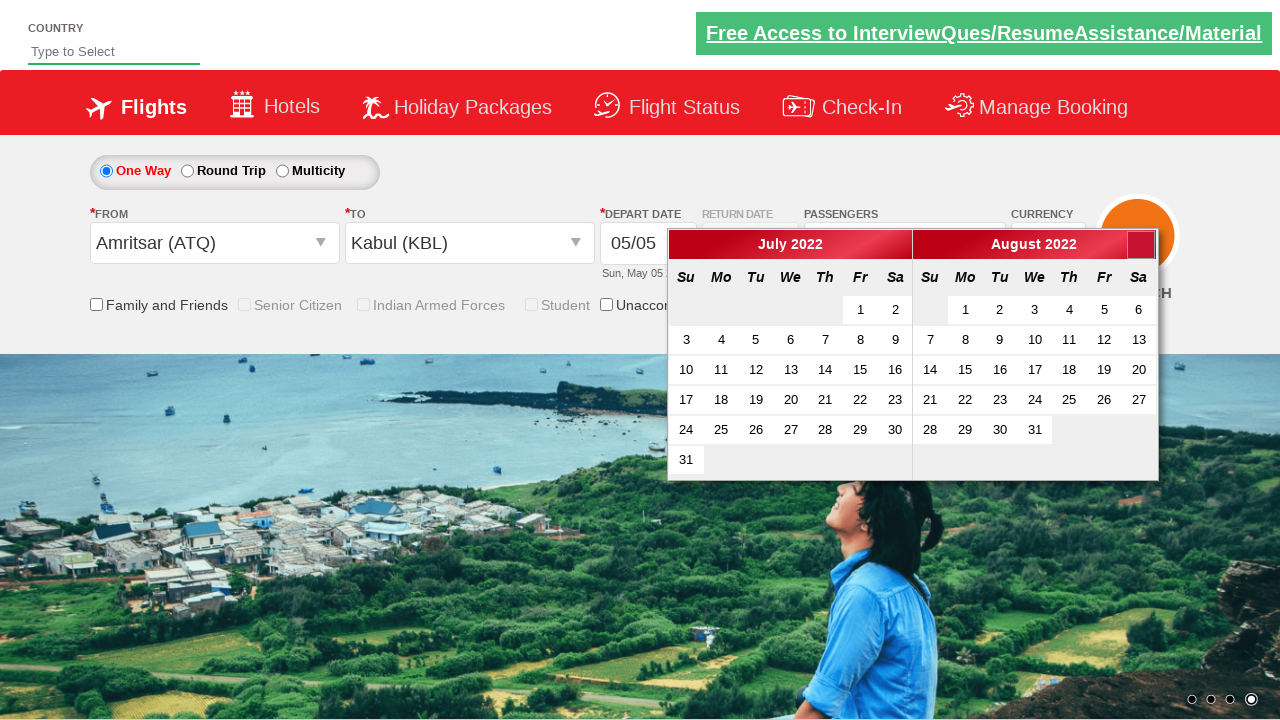

Clicked next month arrow to navigate calendar forward at (1141, 245) on xpath=//span[@class='ui-icon ui-icon-circle-triangle-e']
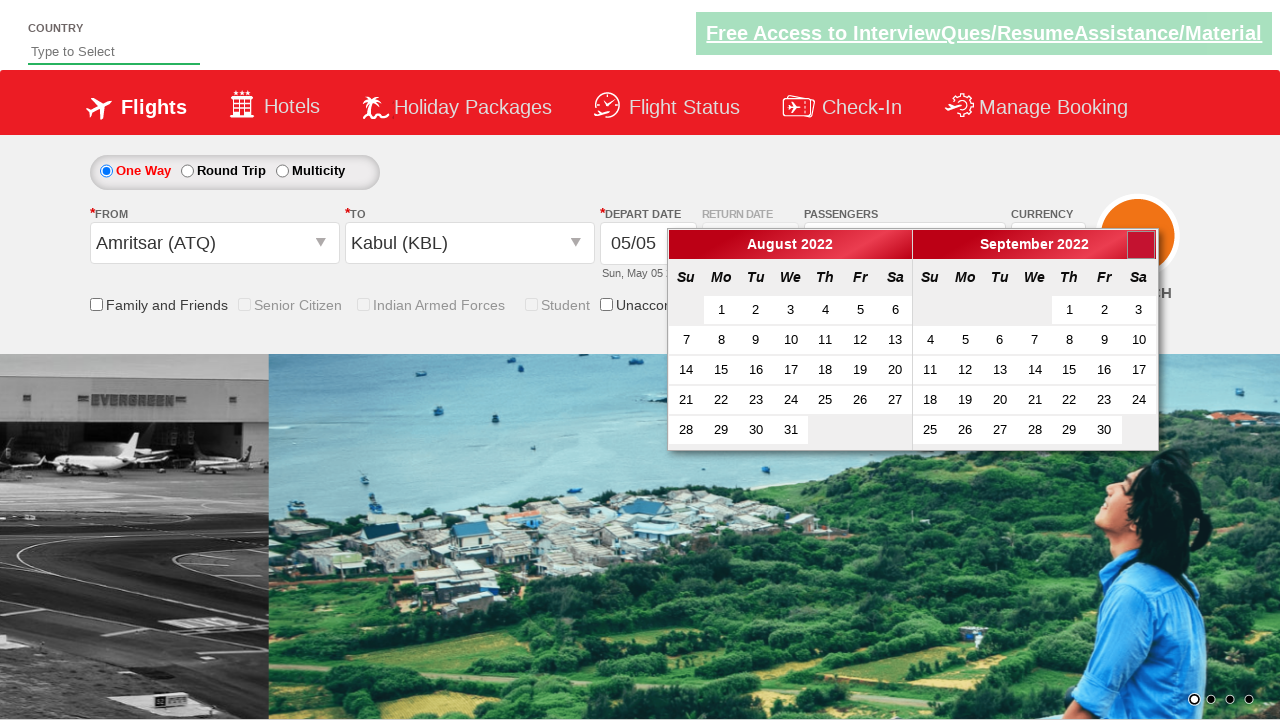

Clicked next month arrow to navigate calendar forward at (1141, 245) on xpath=//span[@class='ui-icon ui-icon-circle-triangle-e']
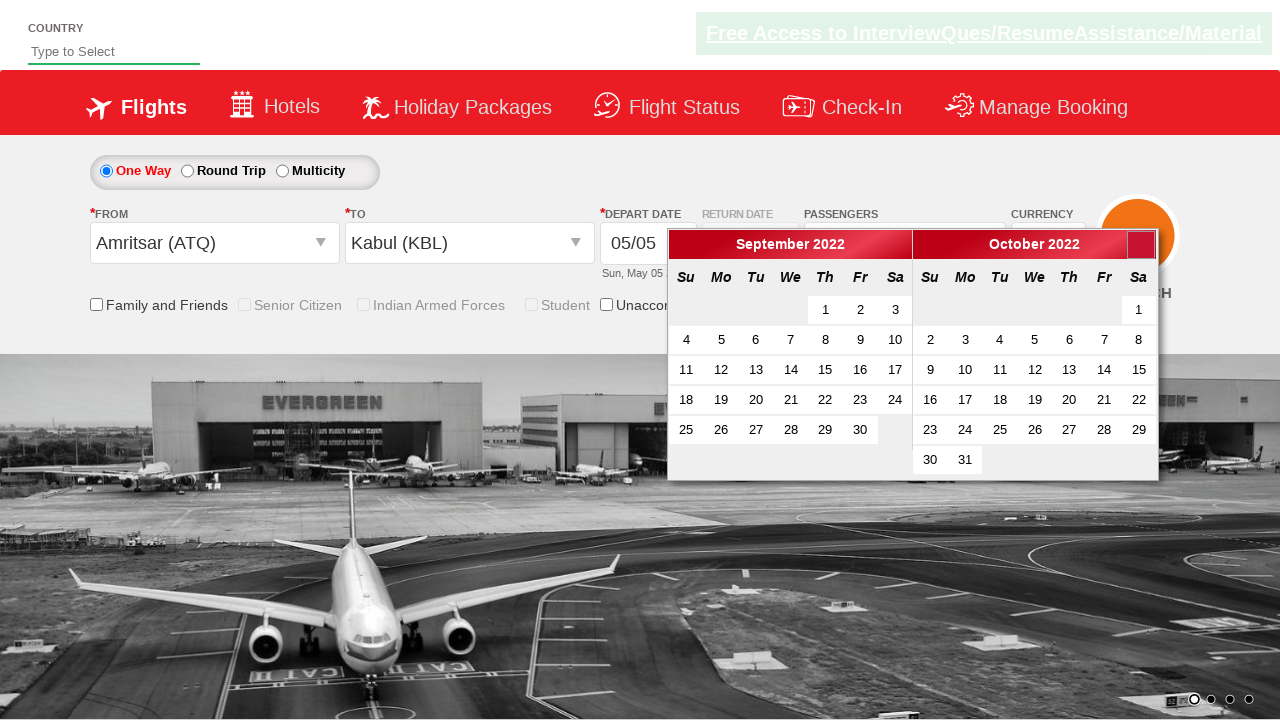

Clicked next month arrow to navigate calendar forward at (1141, 245) on xpath=//span[@class='ui-icon ui-icon-circle-triangle-e']
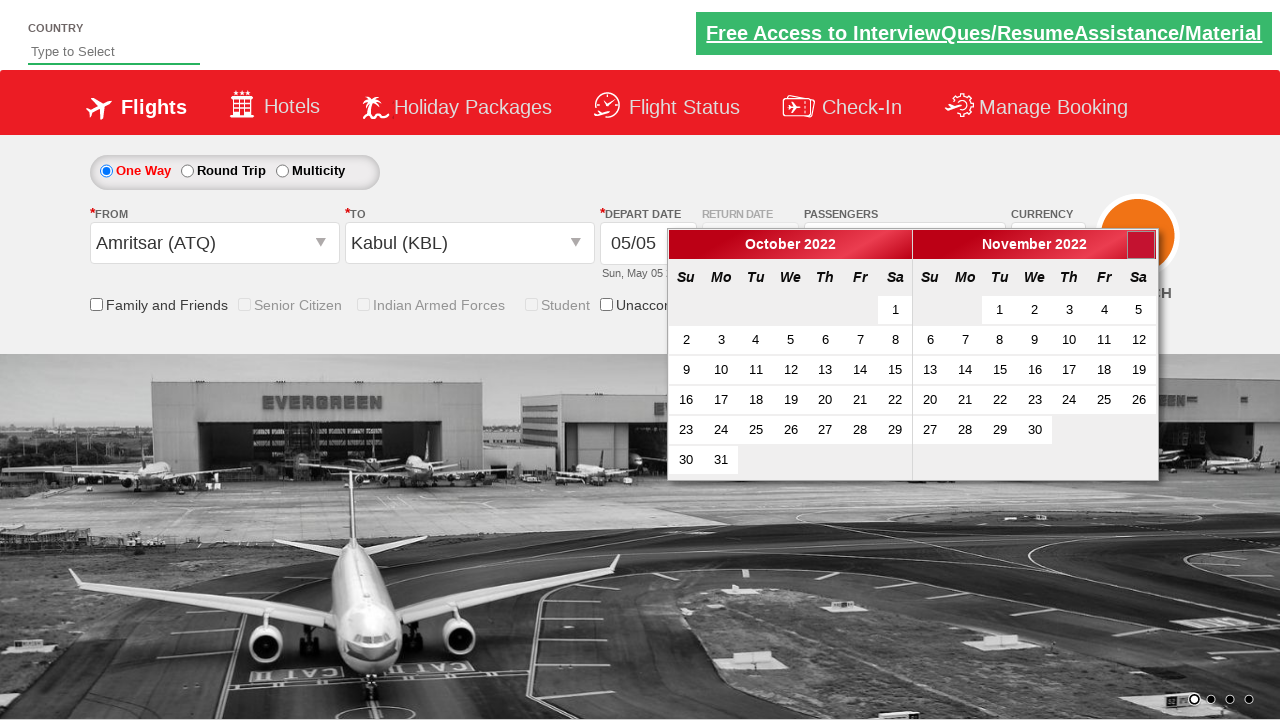

Clicked next month arrow to navigate calendar forward at (1141, 245) on xpath=//span[@class='ui-icon ui-icon-circle-triangle-e']
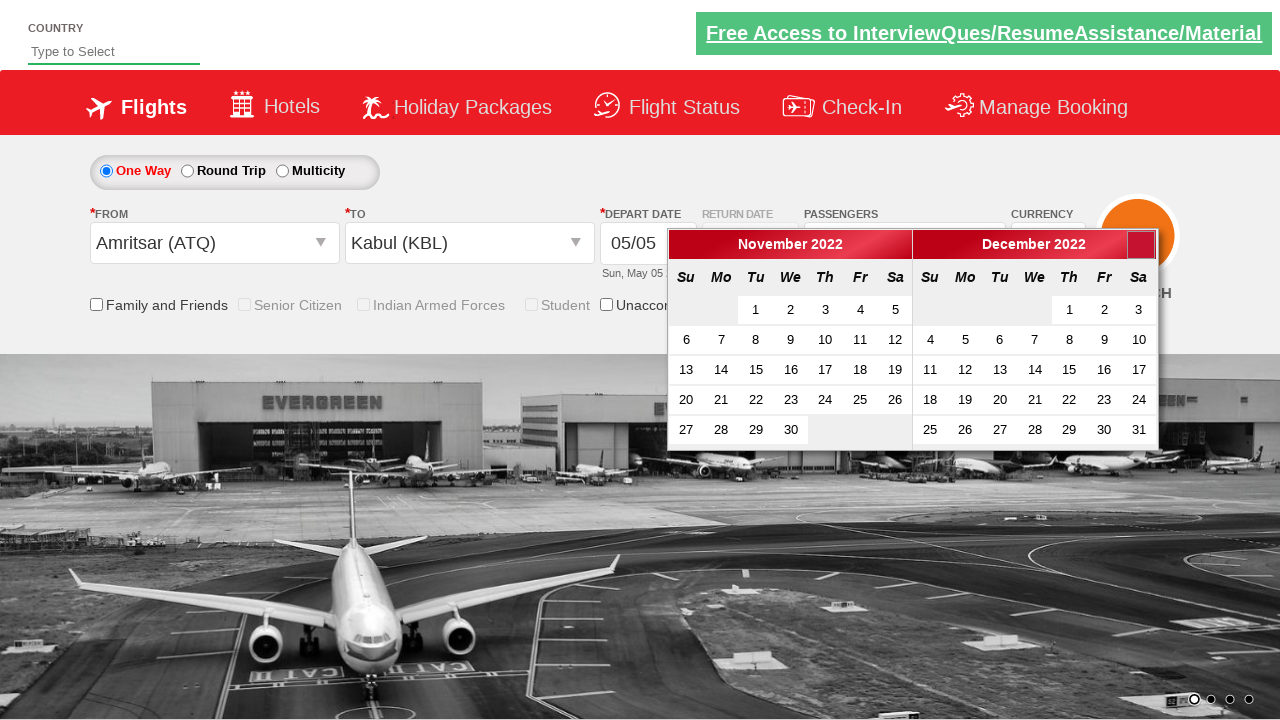

Clicked next month arrow to navigate calendar forward at (1141, 245) on xpath=//span[@class='ui-icon ui-icon-circle-triangle-e']
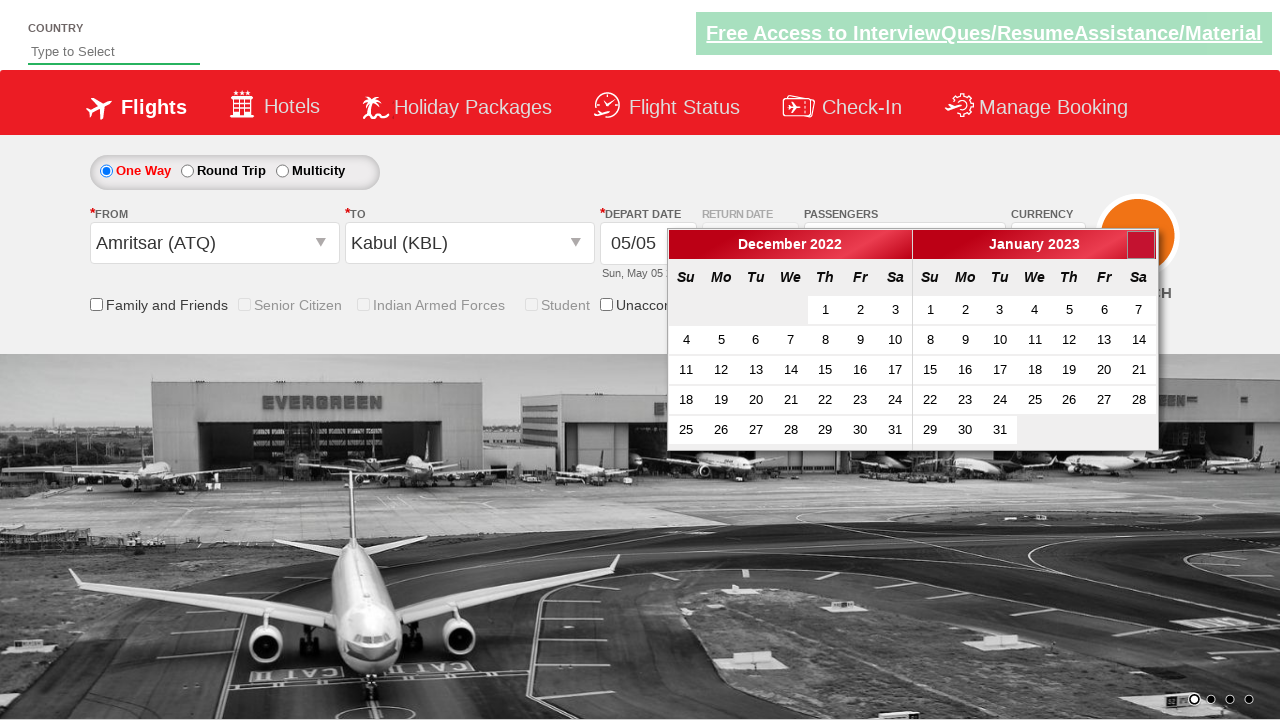

Clicked next month arrow to navigate calendar forward at (1141, 245) on xpath=//span[@class='ui-icon ui-icon-circle-triangle-e']
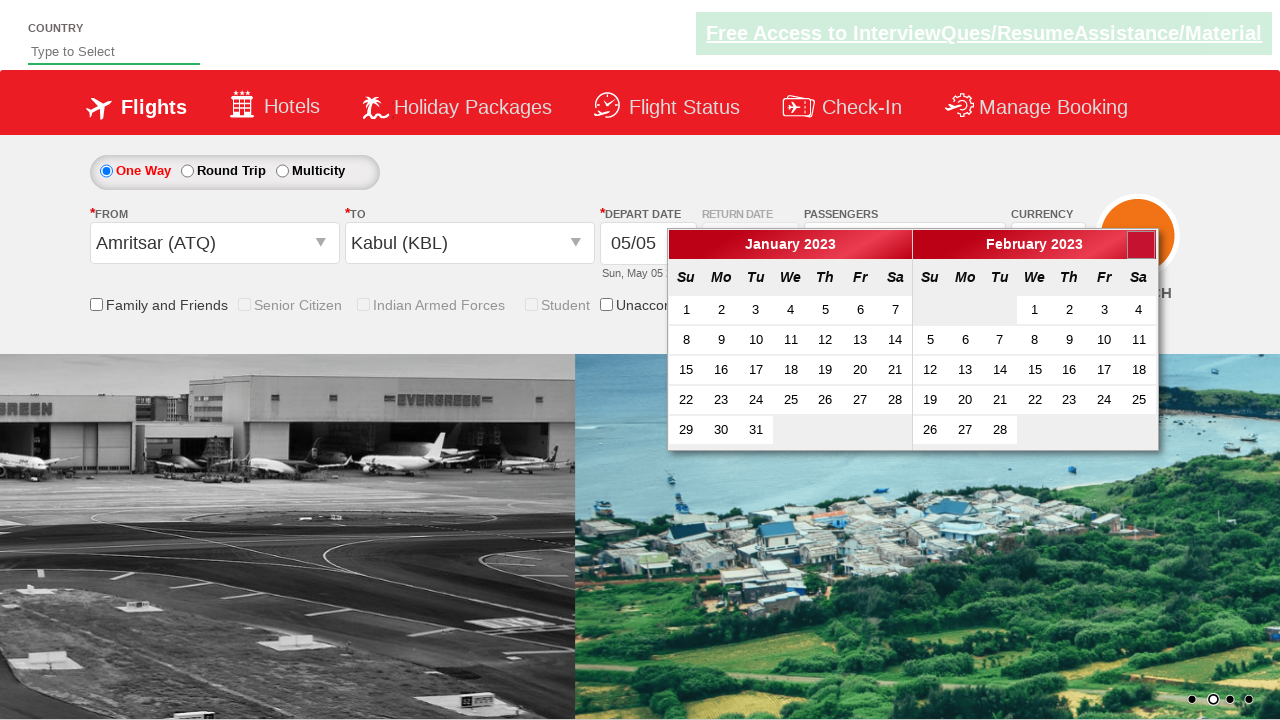

Clicked next month arrow to navigate calendar forward at (1141, 245) on xpath=//span[@class='ui-icon ui-icon-circle-triangle-e']
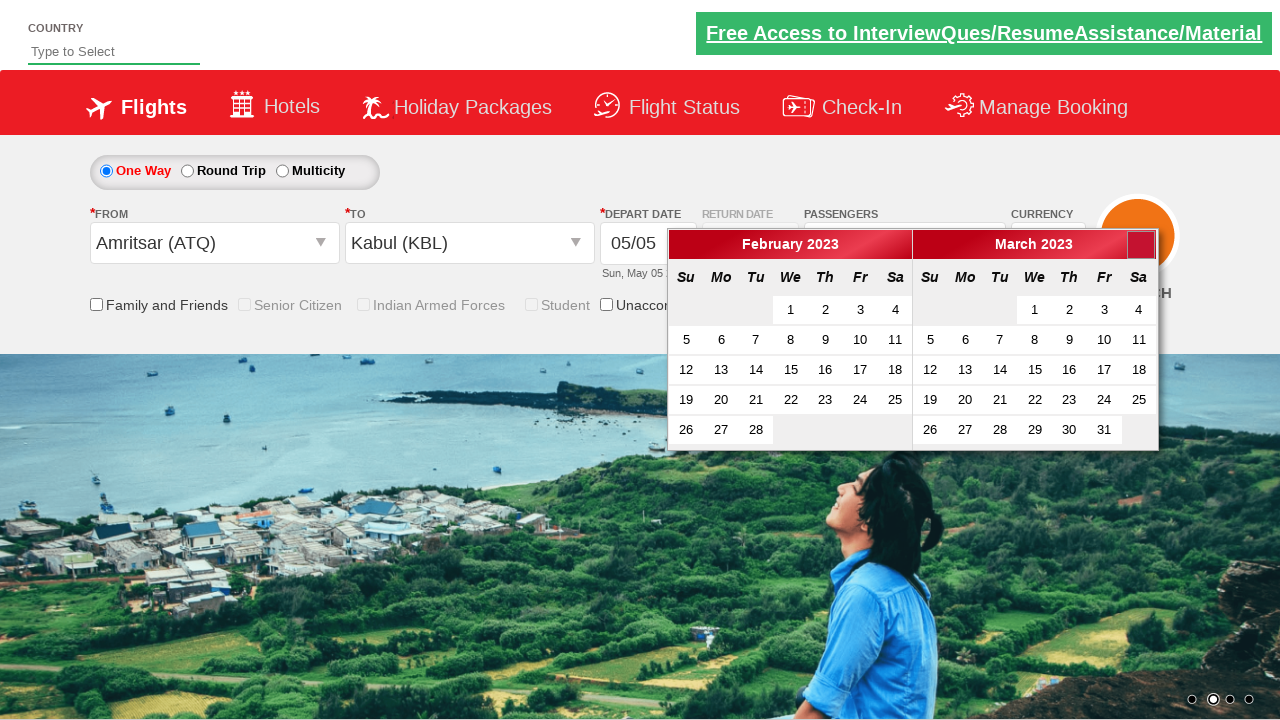

Clicked next month arrow to navigate calendar forward at (1141, 245) on xpath=//span[@class='ui-icon ui-icon-circle-triangle-e']
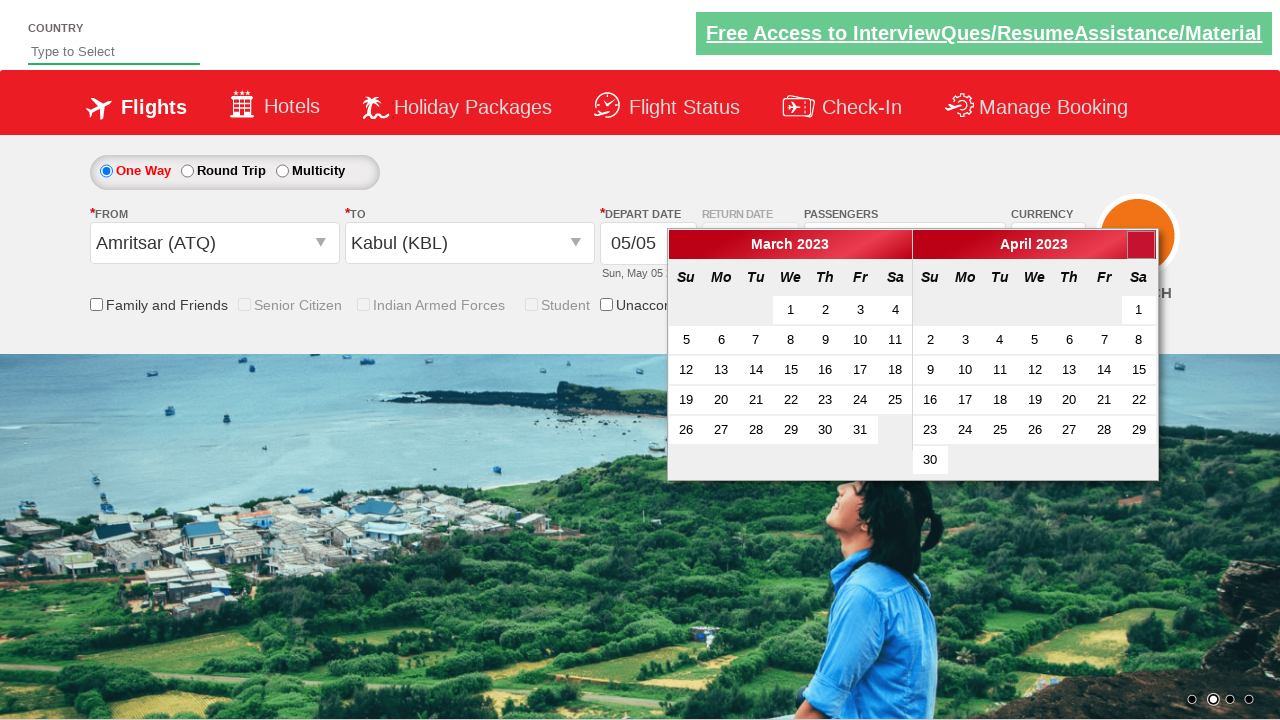

Clicked next month arrow to navigate calendar forward at (1141, 245) on xpath=//span[@class='ui-icon ui-icon-circle-triangle-e']
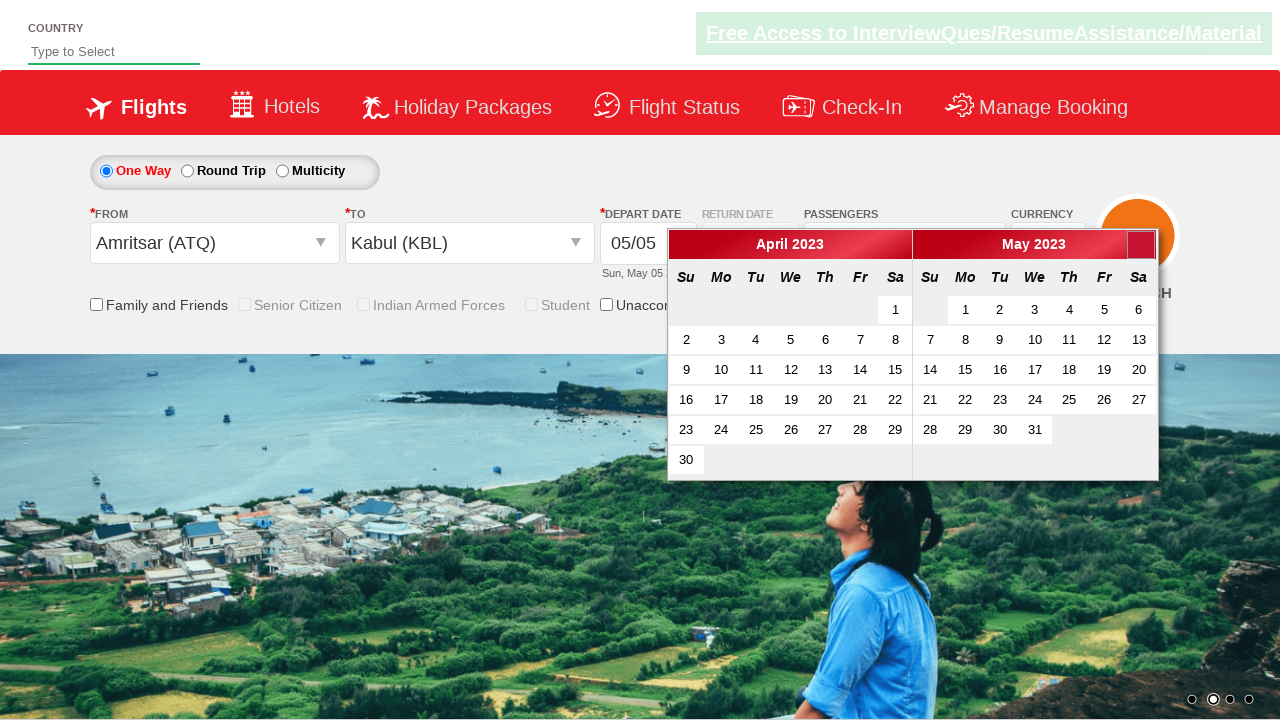

Clicked next month arrow to navigate calendar forward at (1141, 245) on xpath=//span[@class='ui-icon ui-icon-circle-triangle-e']
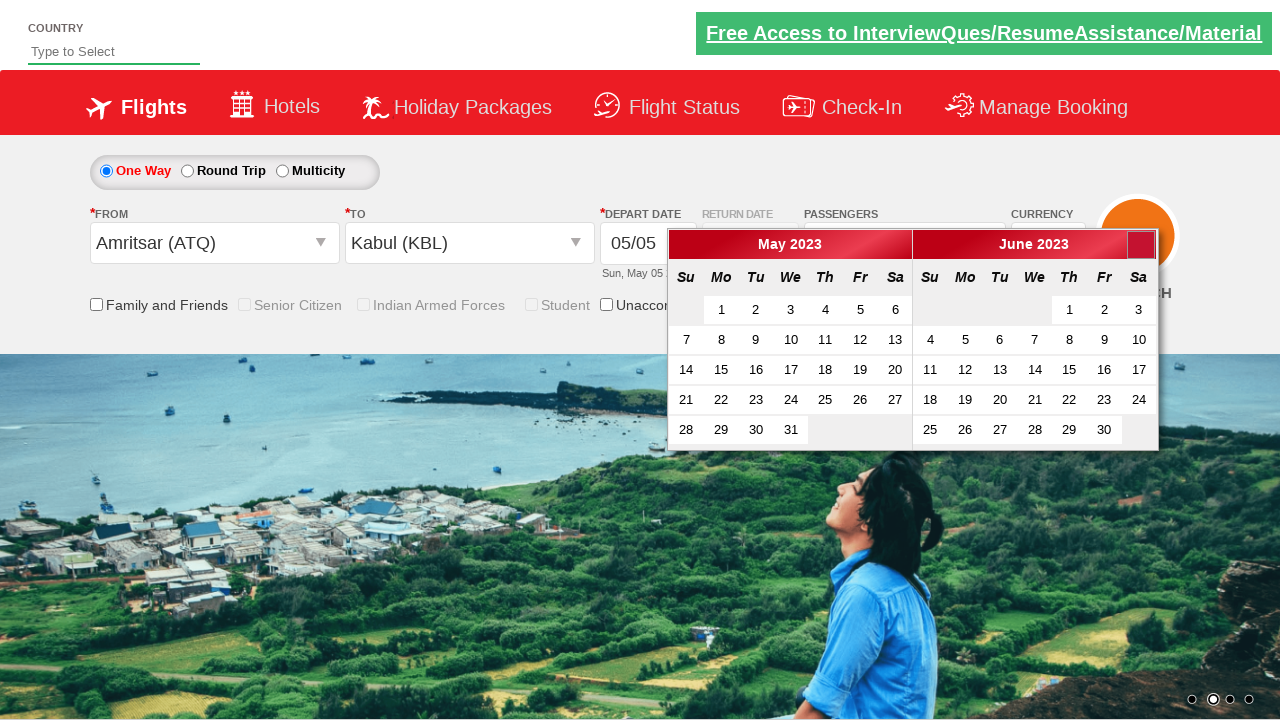

Clicked next month arrow to navigate calendar forward at (1141, 245) on xpath=//span[@class='ui-icon ui-icon-circle-triangle-e']
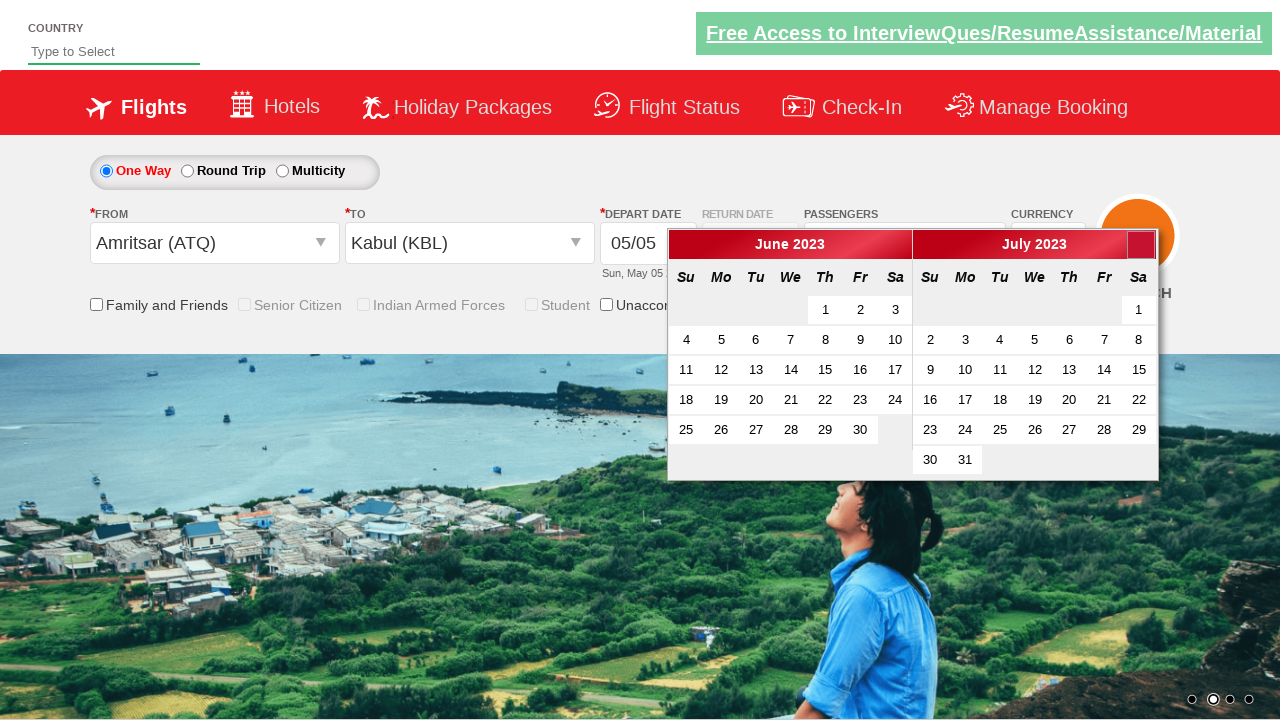

Clicked next month arrow to navigate calendar forward at (1141, 245) on xpath=//span[@class='ui-icon ui-icon-circle-triangle-e']
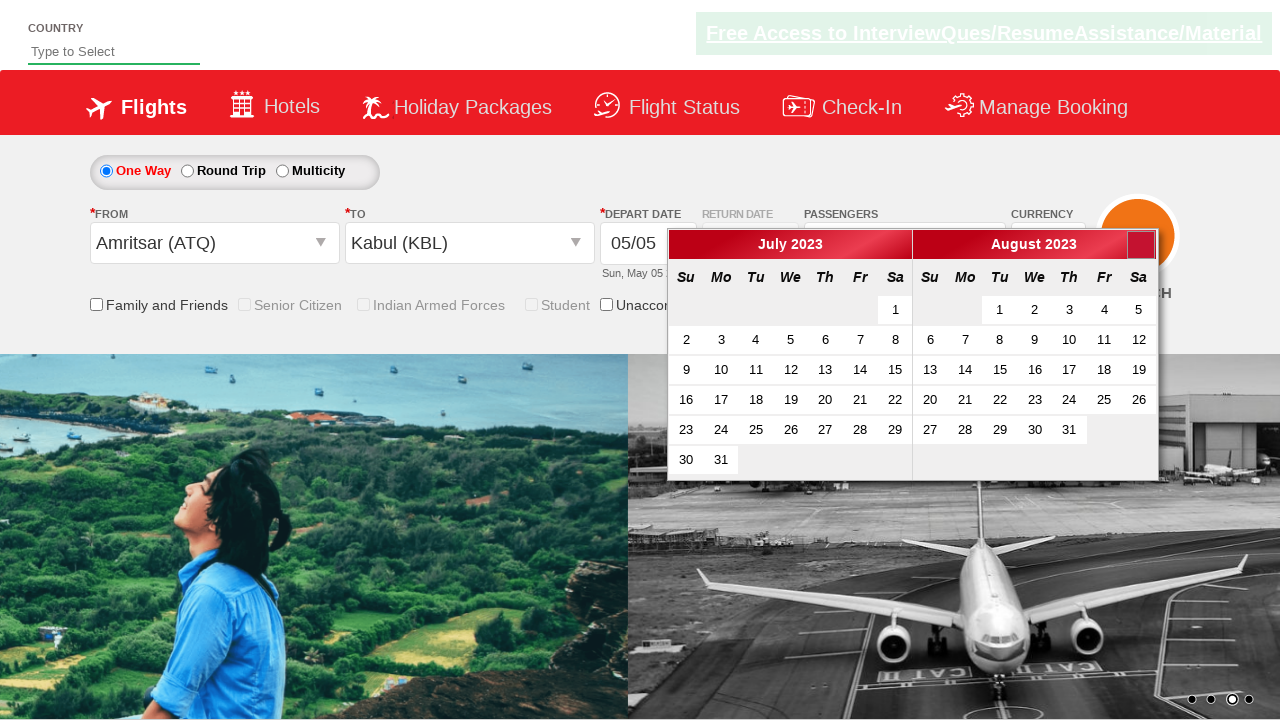

Clicked next month arrow to navigate calendar forward at (1141, 245) on xpath=//span[@class='ui-icon ui-icon-circle-triangle-e']
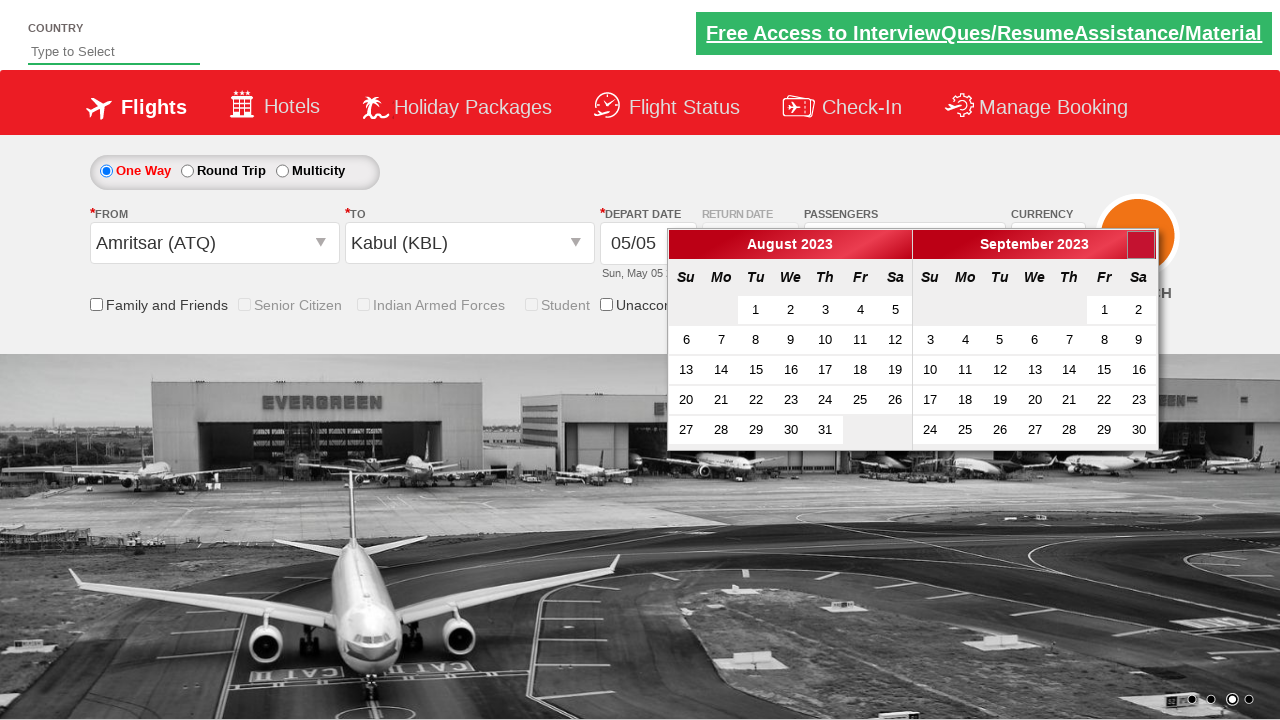

Navigated to August 2023 in calendar
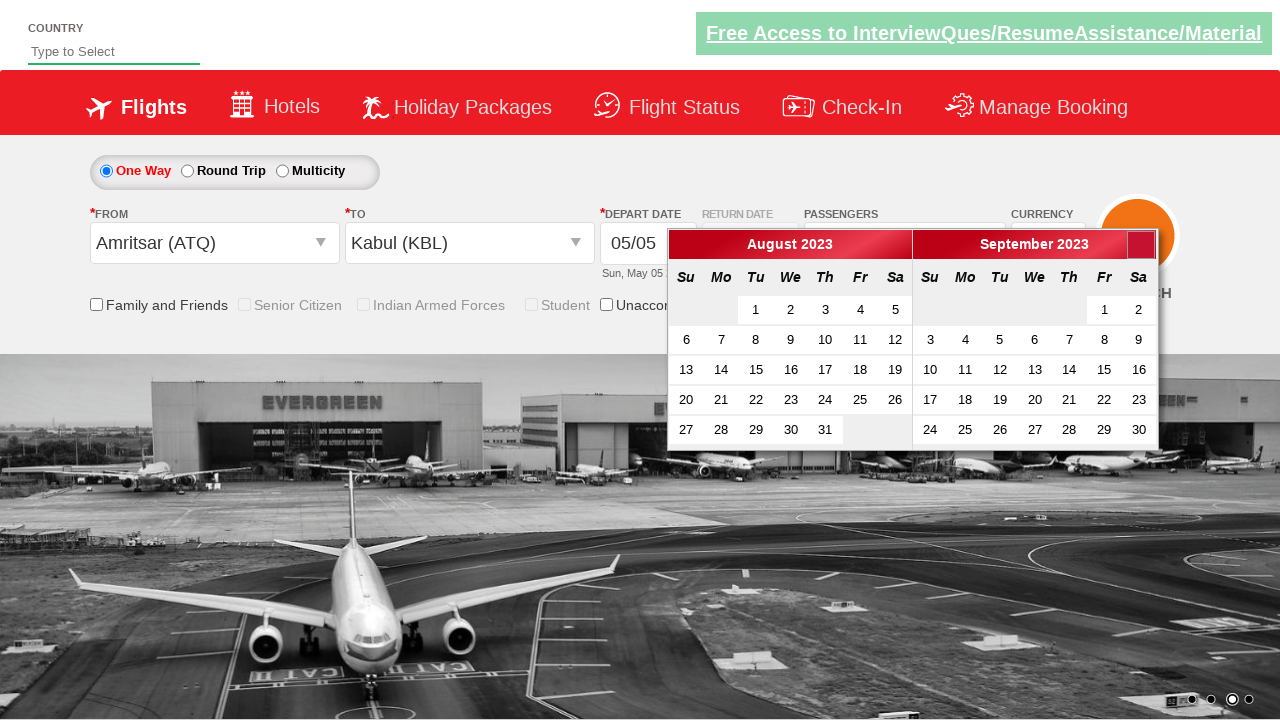

Retrieved list of available dates in calendar
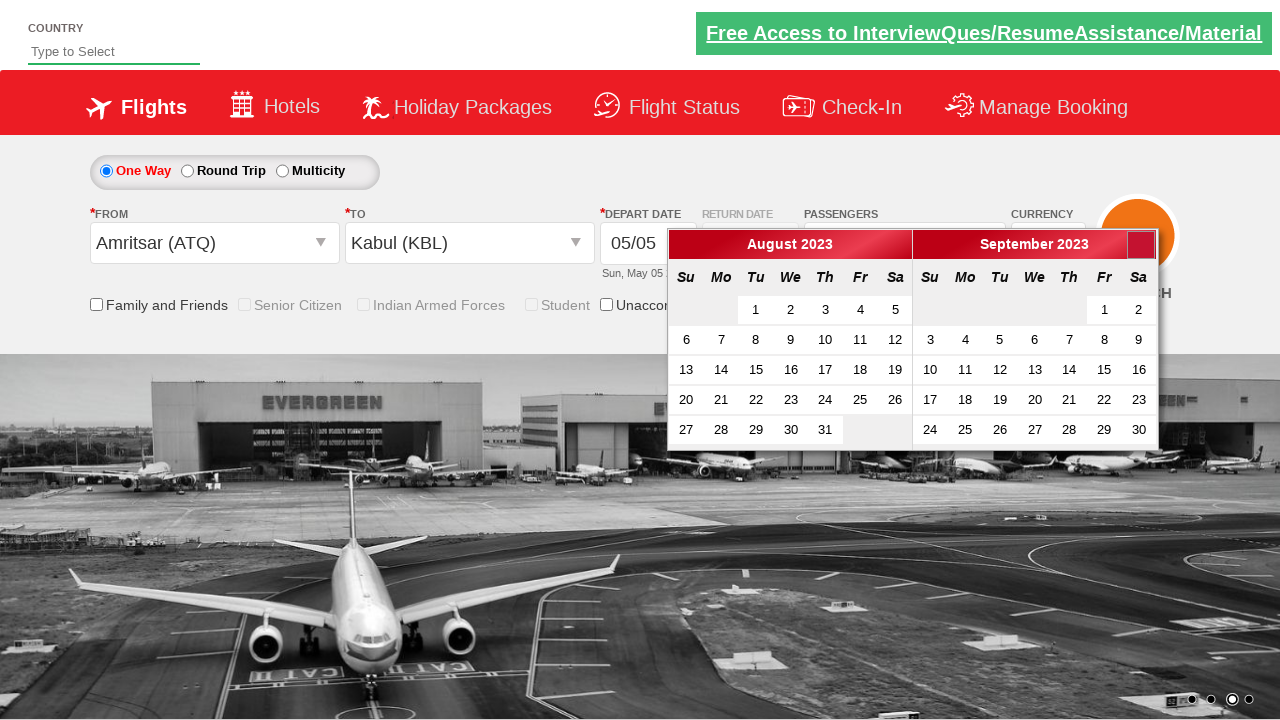

Selected date 23 for travel at (791, 400) on (//table[@class='ui-datepicker-calendar'])[1]//tbody/tr/td/a >> nth=22
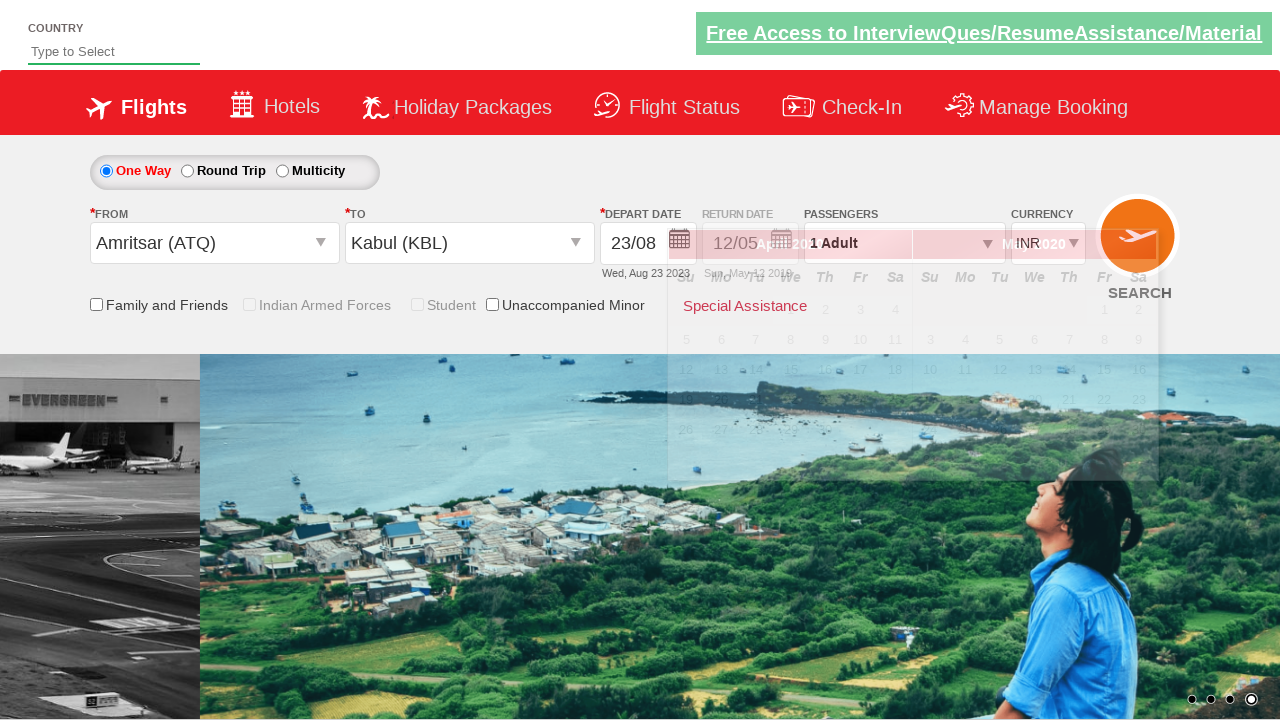

Clicked passenger information field to open dropdown at (904, 243) on #divpaxinfo
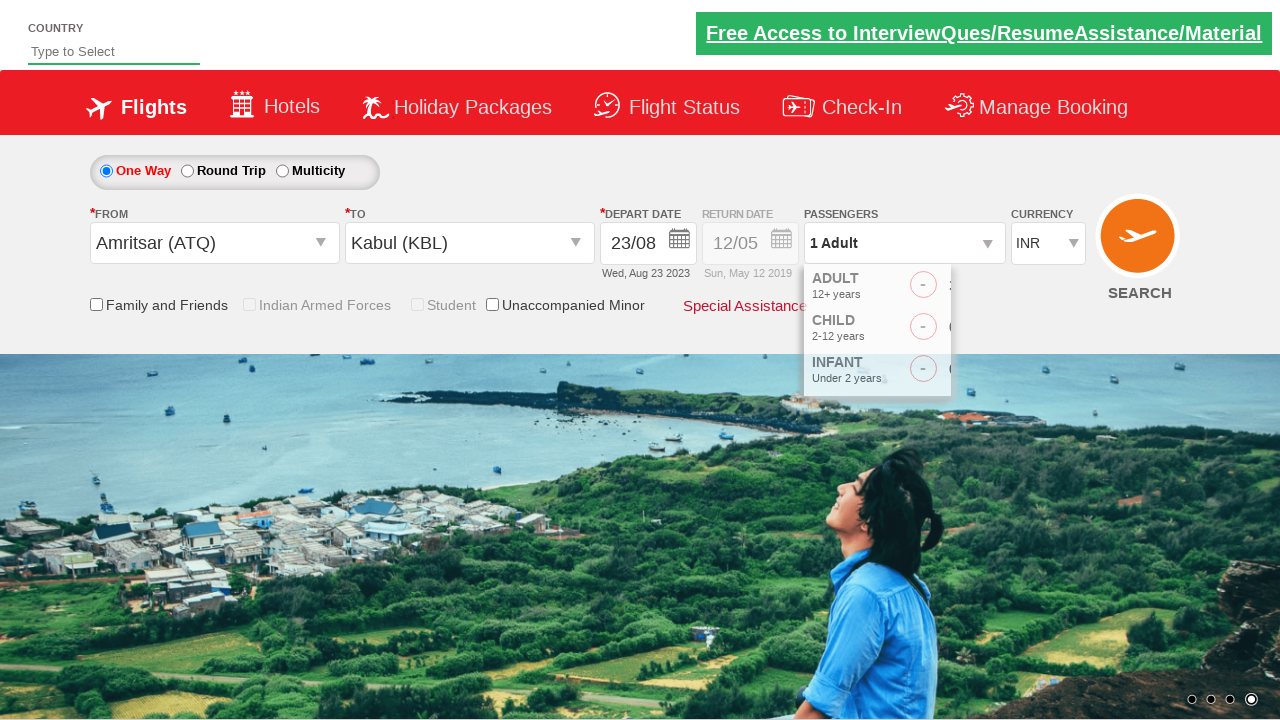

Incremented adult passenger count by 1 at (982, 288) on #hrefIncAdt
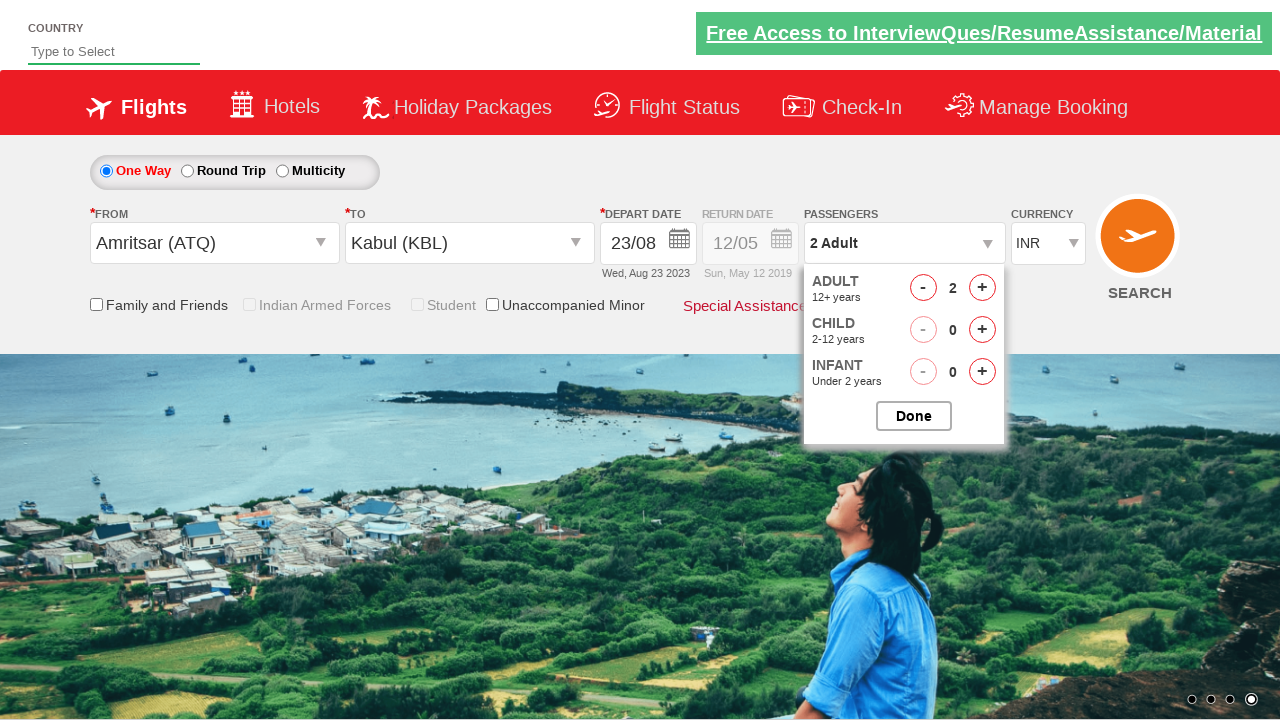

Incremented child passenger count by 1 at (982, 330) on #hrefIncChd
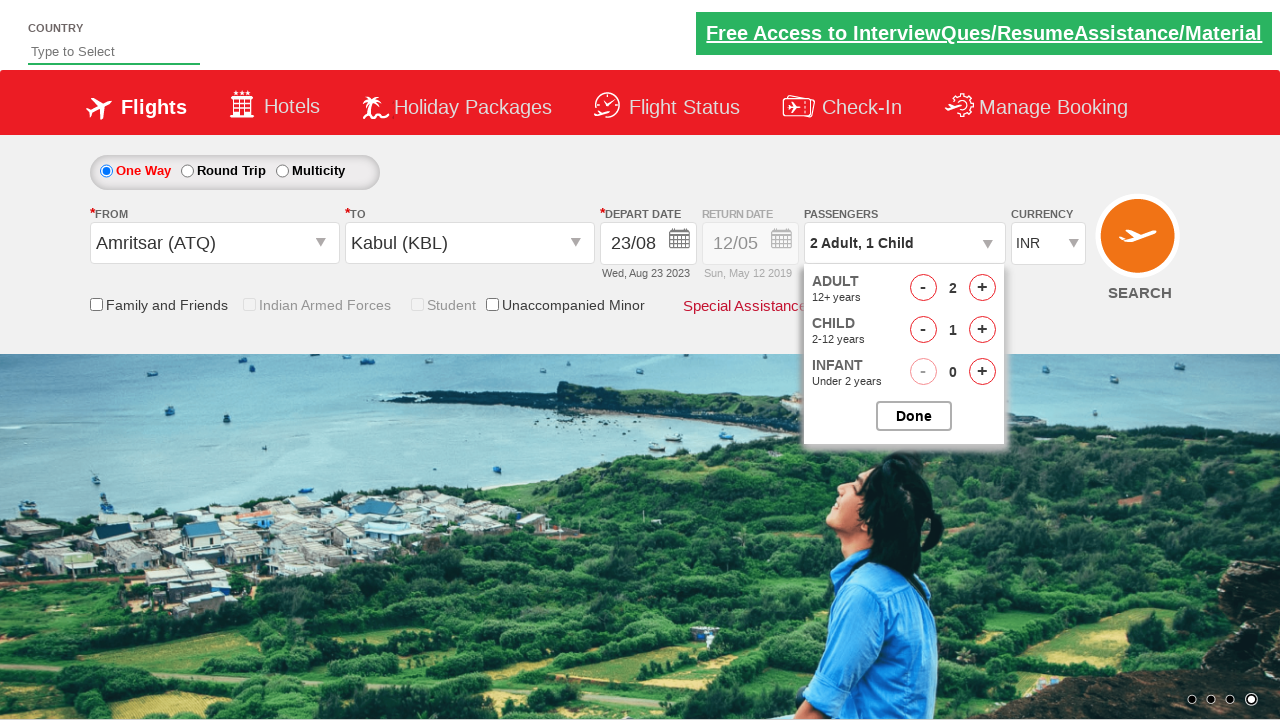

Closed passenger dropdown menu at (914, 416) on #btnclosepaxoption
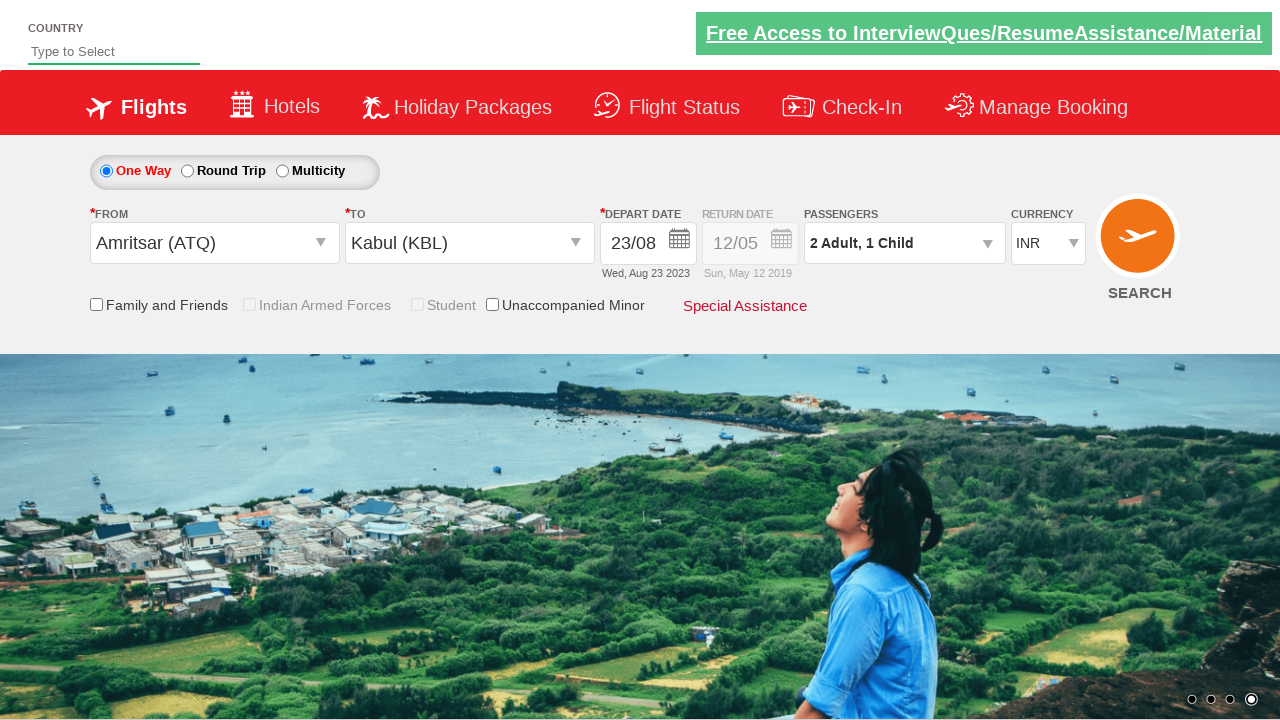

Selected currency AED from dropdown on xpath=//select[@id='ctl00_mainContent_DropDownListCurrency']
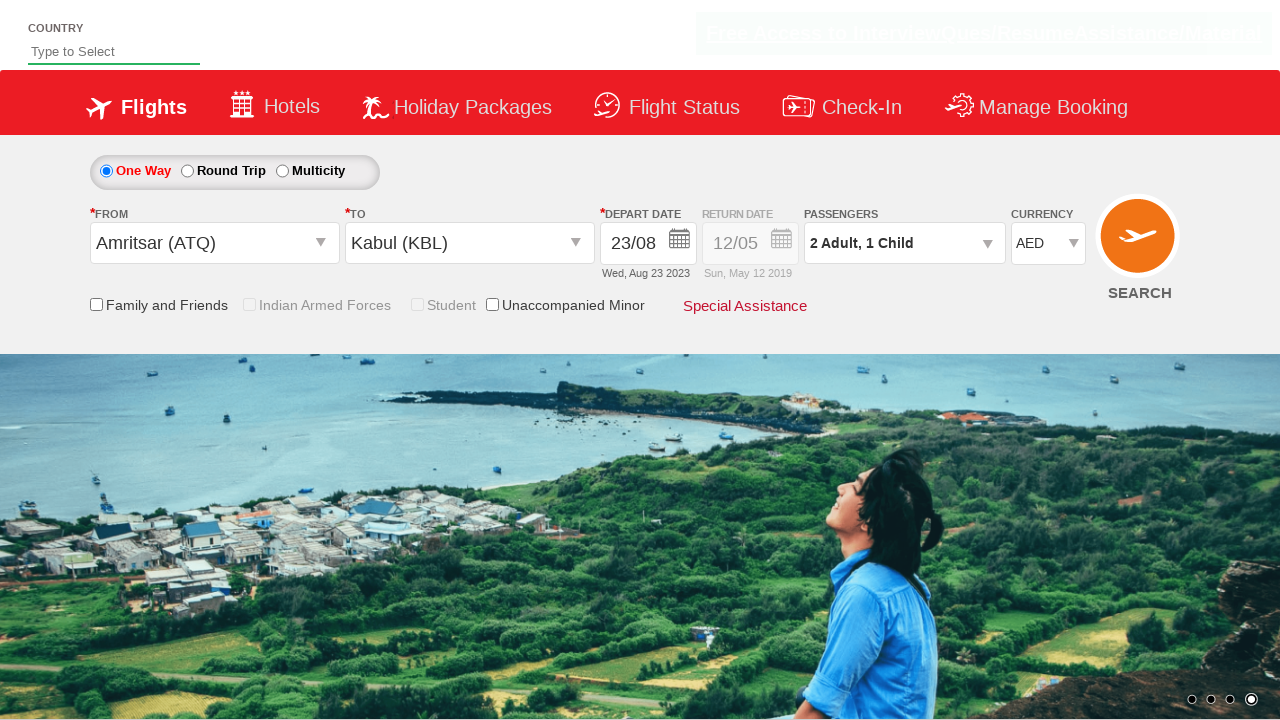

Clicked Find Flights button to search for flights at (1140, 245) on xpath=//input[contains(@id,'ctl00_mainContent_btn_FindFlights')]
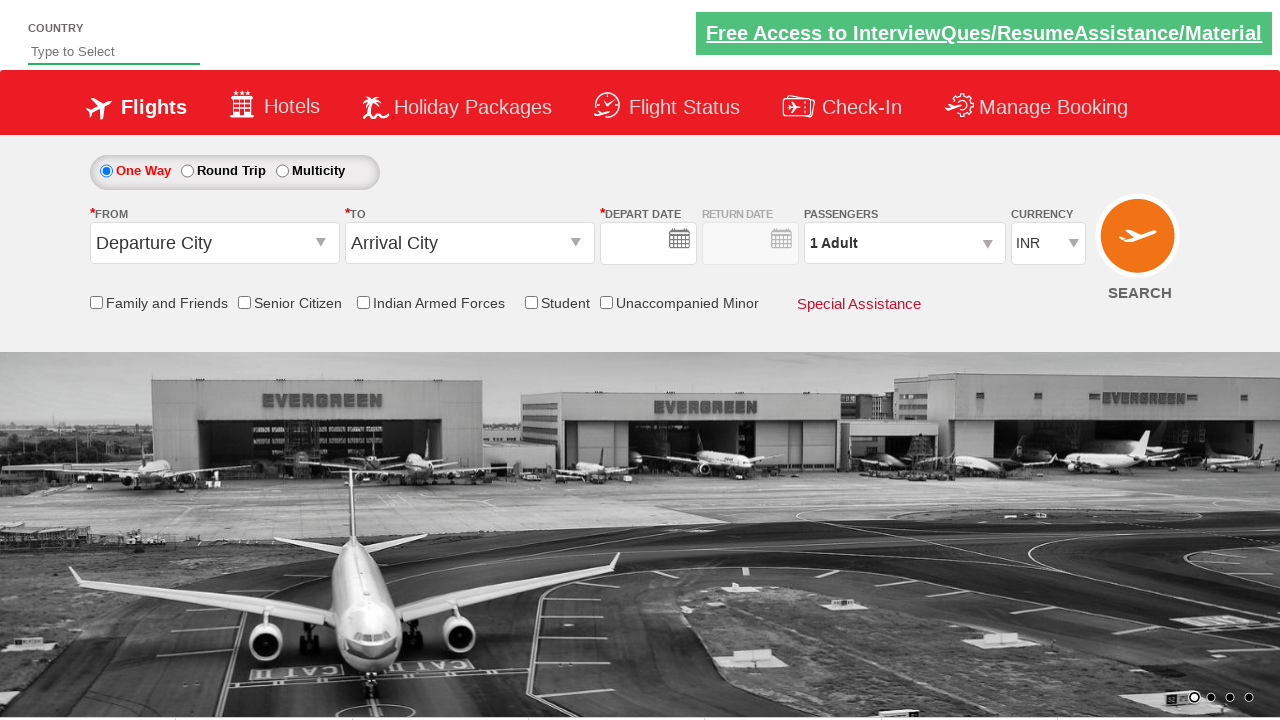

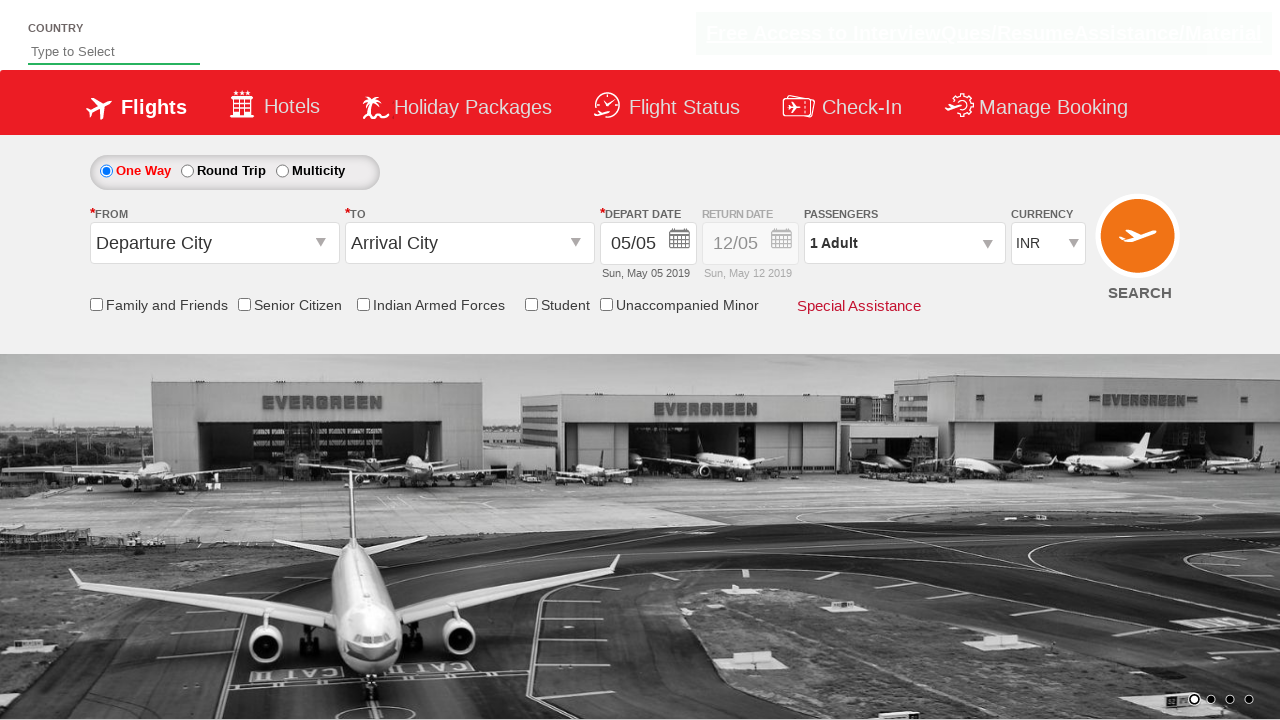